Runs all tests in sequence: checklist, email validation, accordion buttons, and navigation

Starting URL: https://mkt.sispro.com.br/solicite-um-orcamento

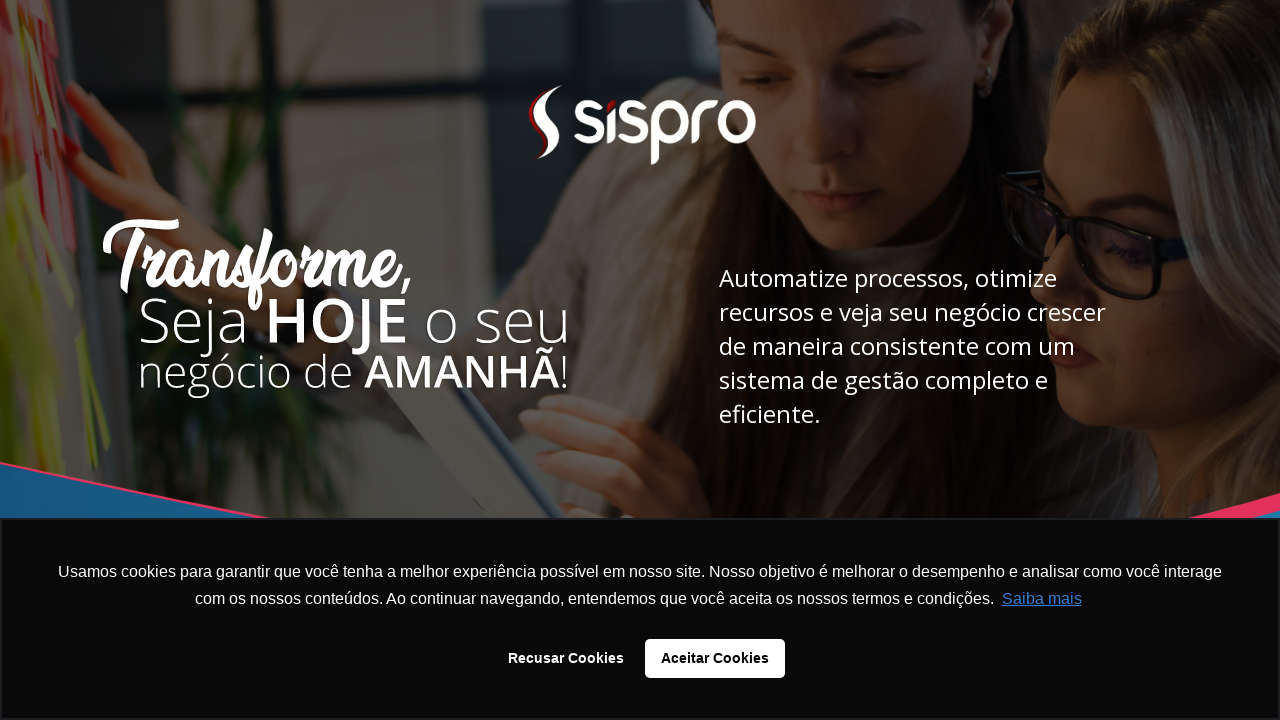

Navigated to quote request page
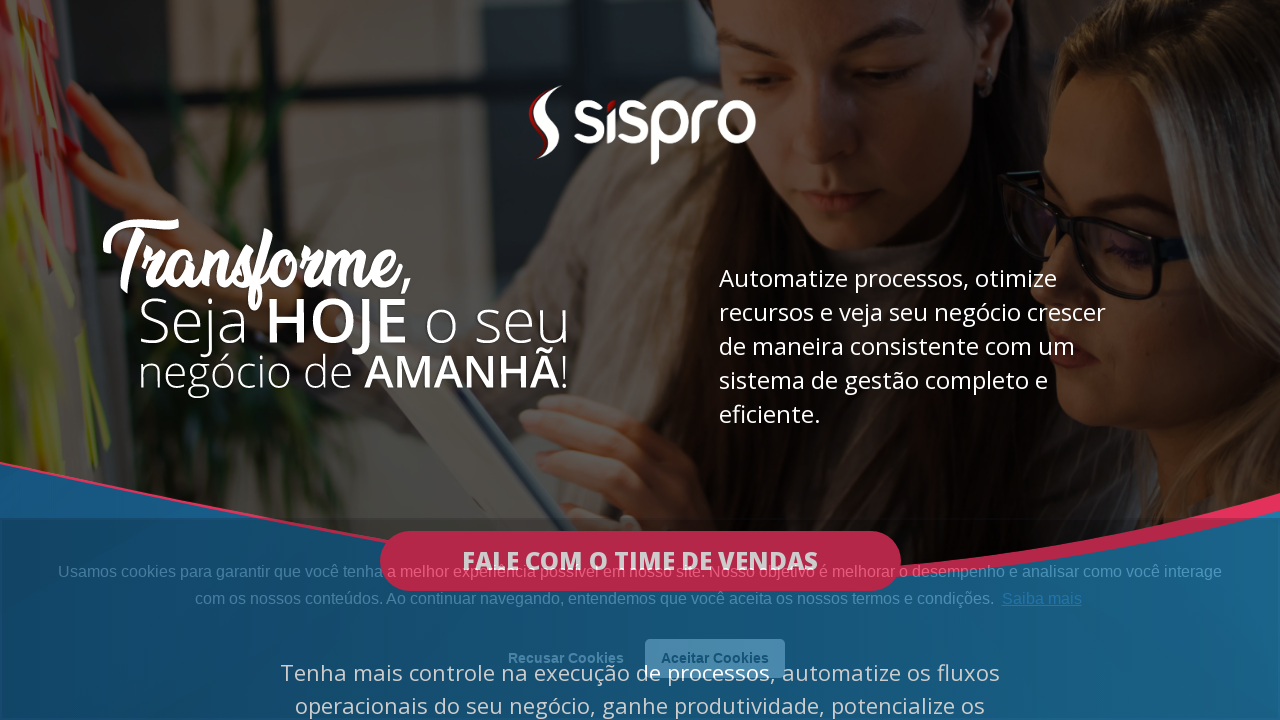

Found checklist items
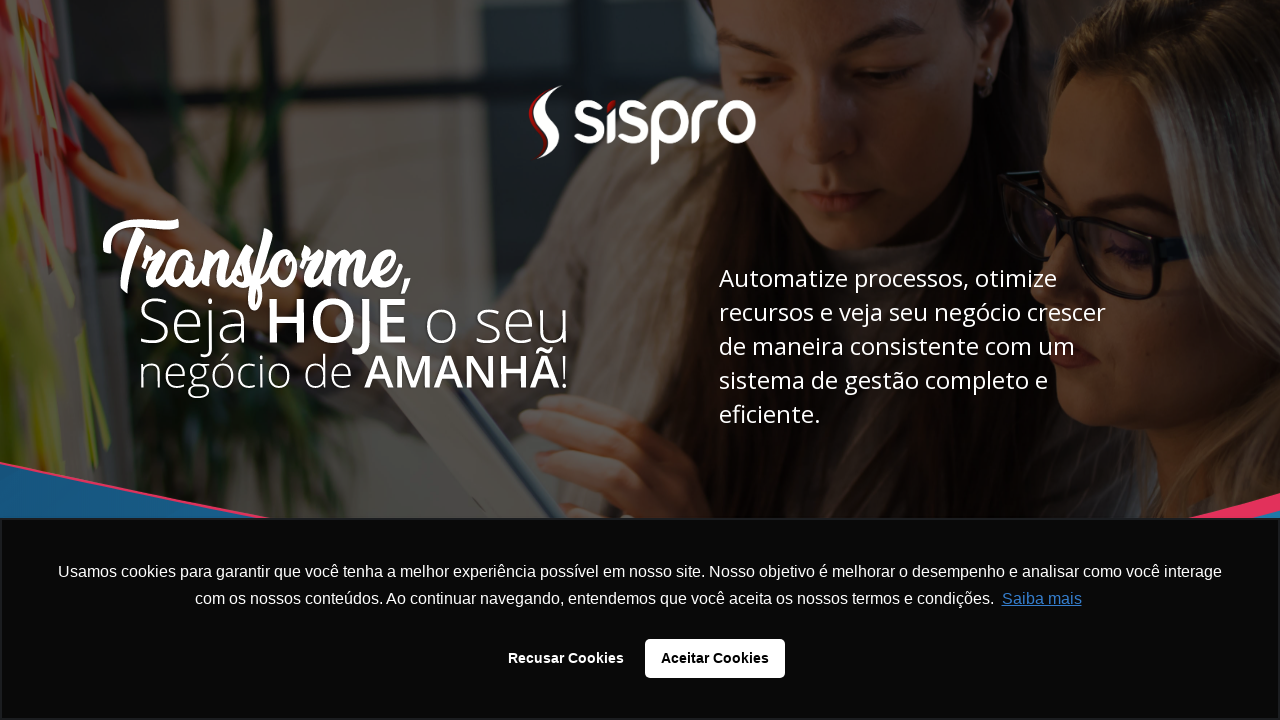

Checked checklist item
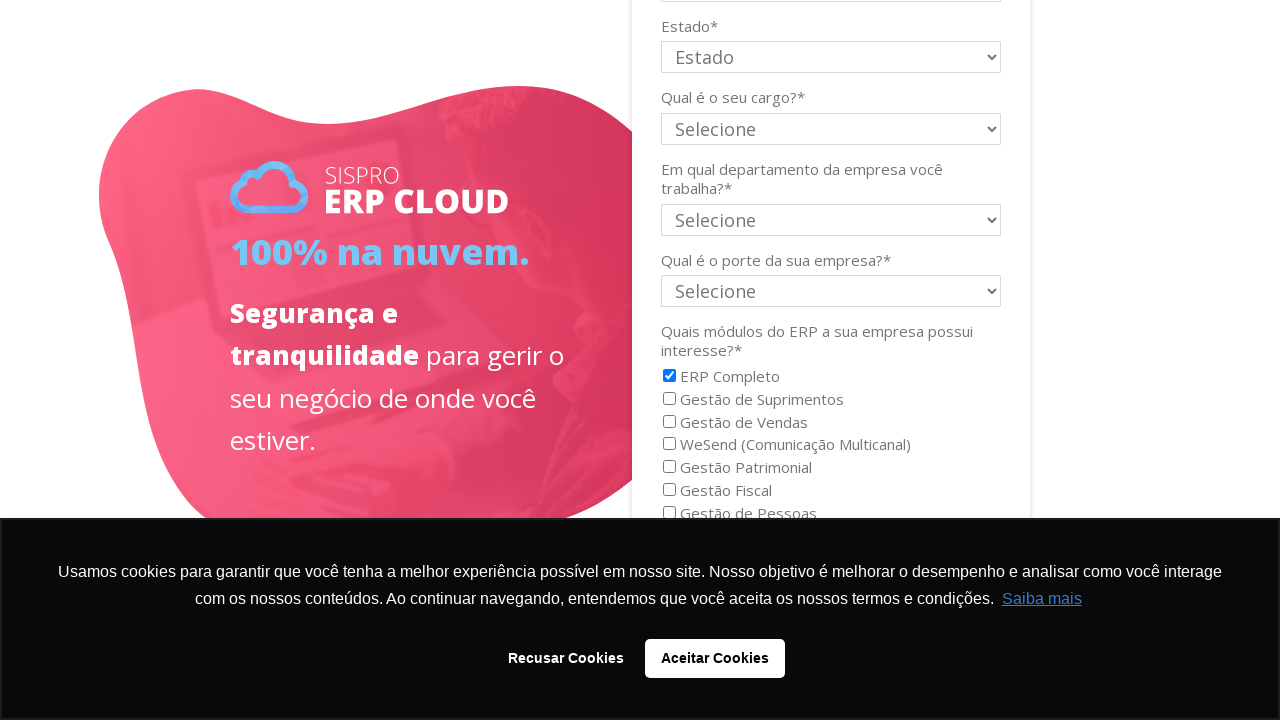

Unchecked checklist item
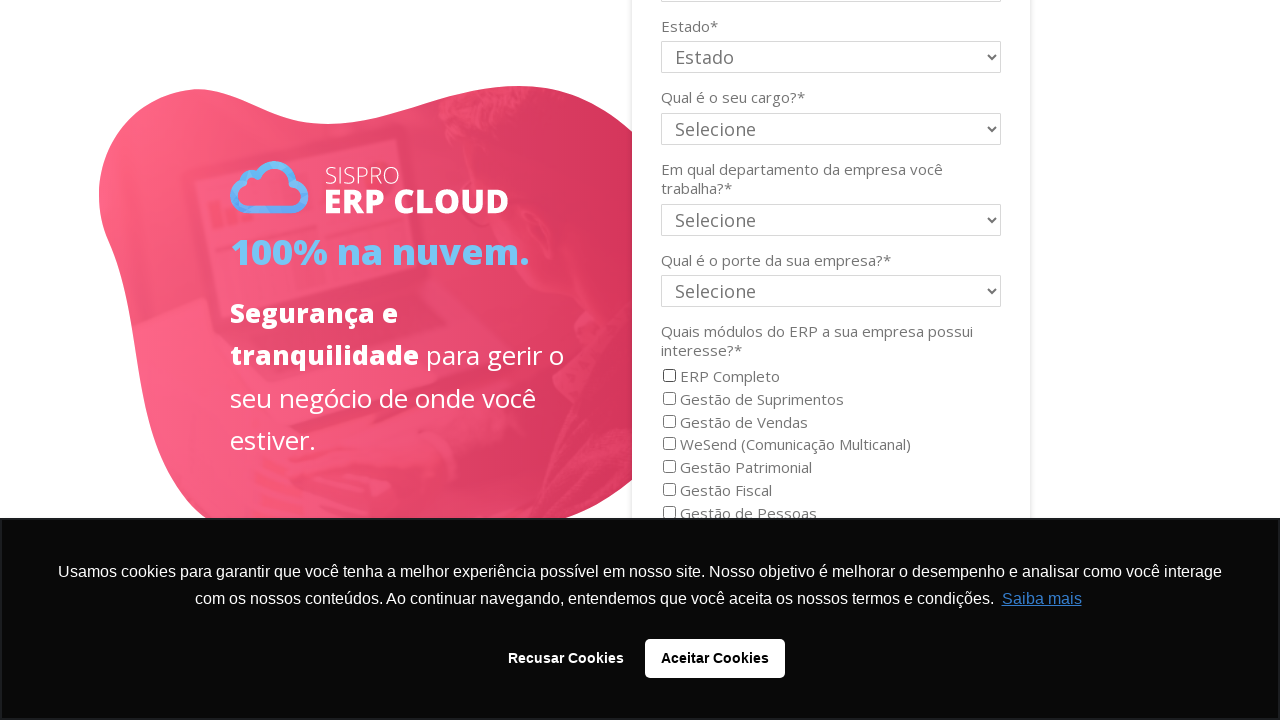

Checked checklist item
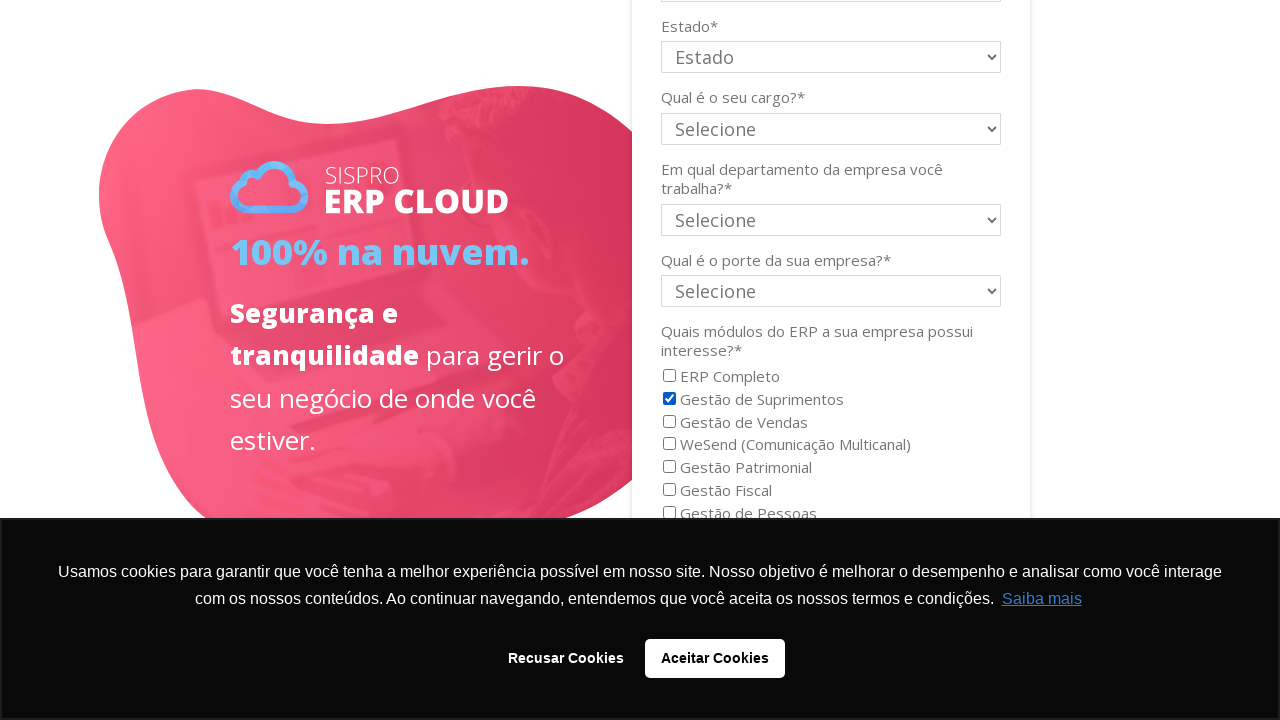

Unchecked checklist item
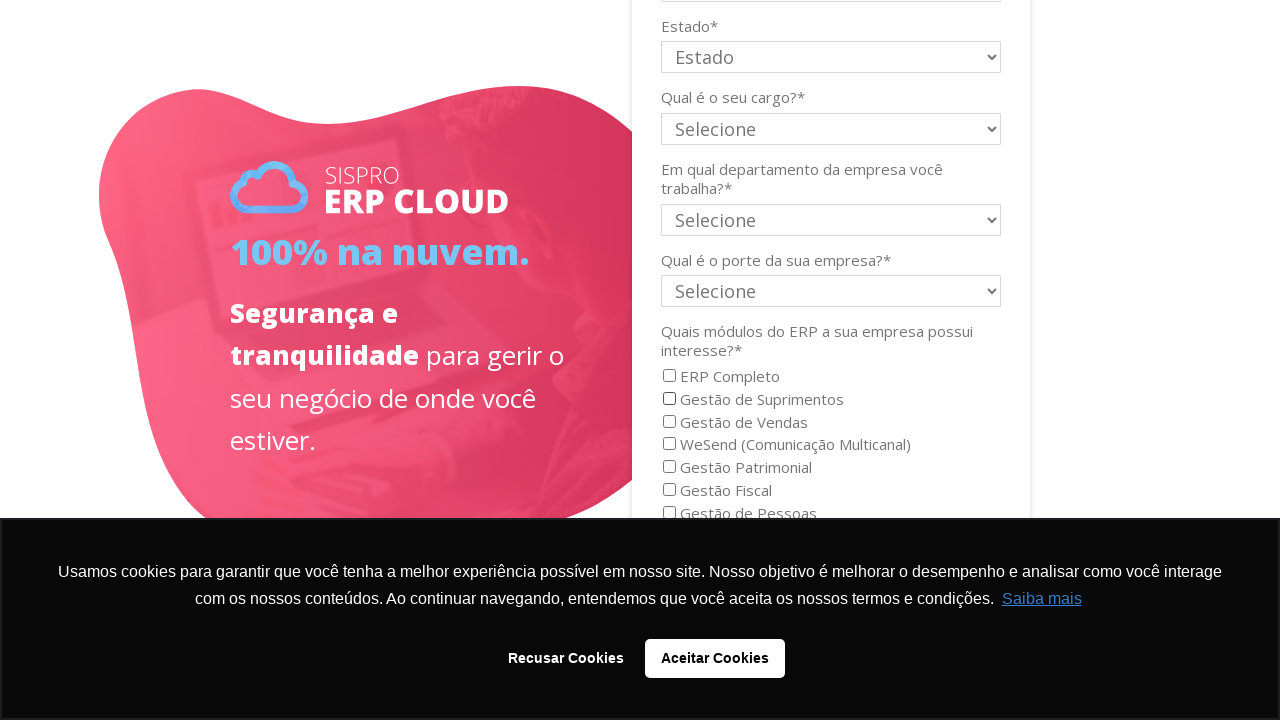

Checked checklist item
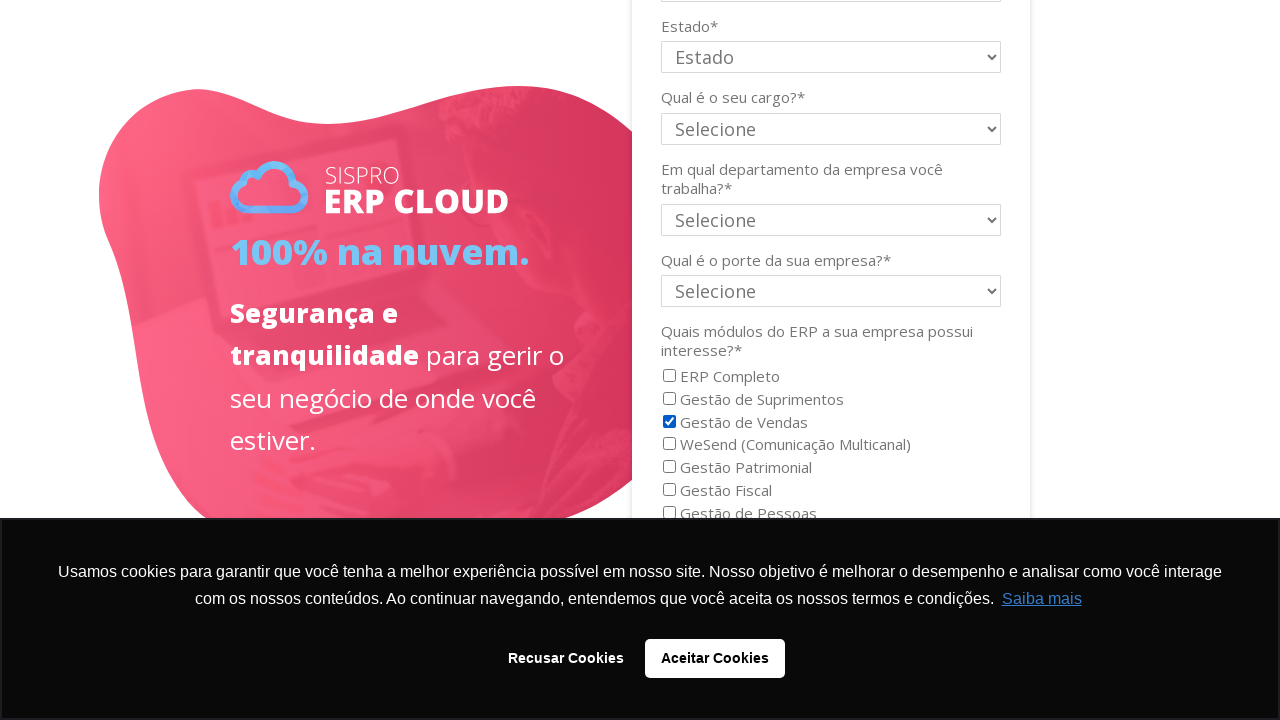

Unchecked checklist item
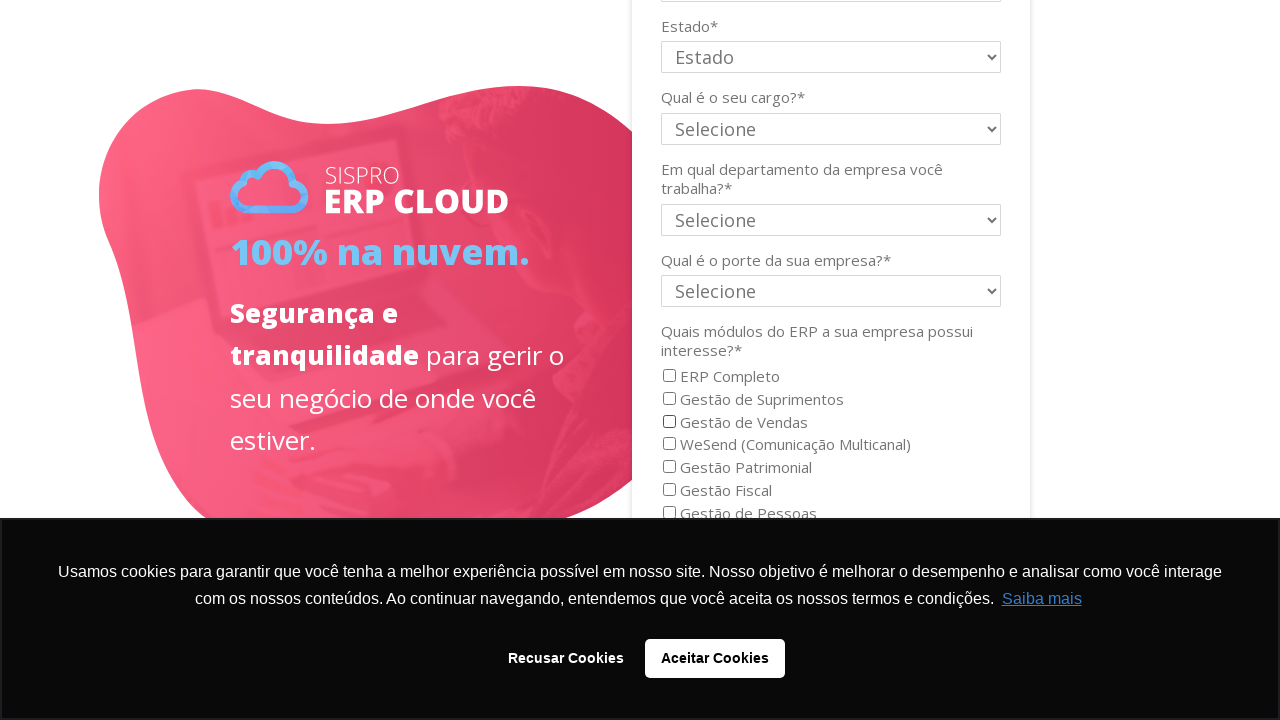

Checked checklist item
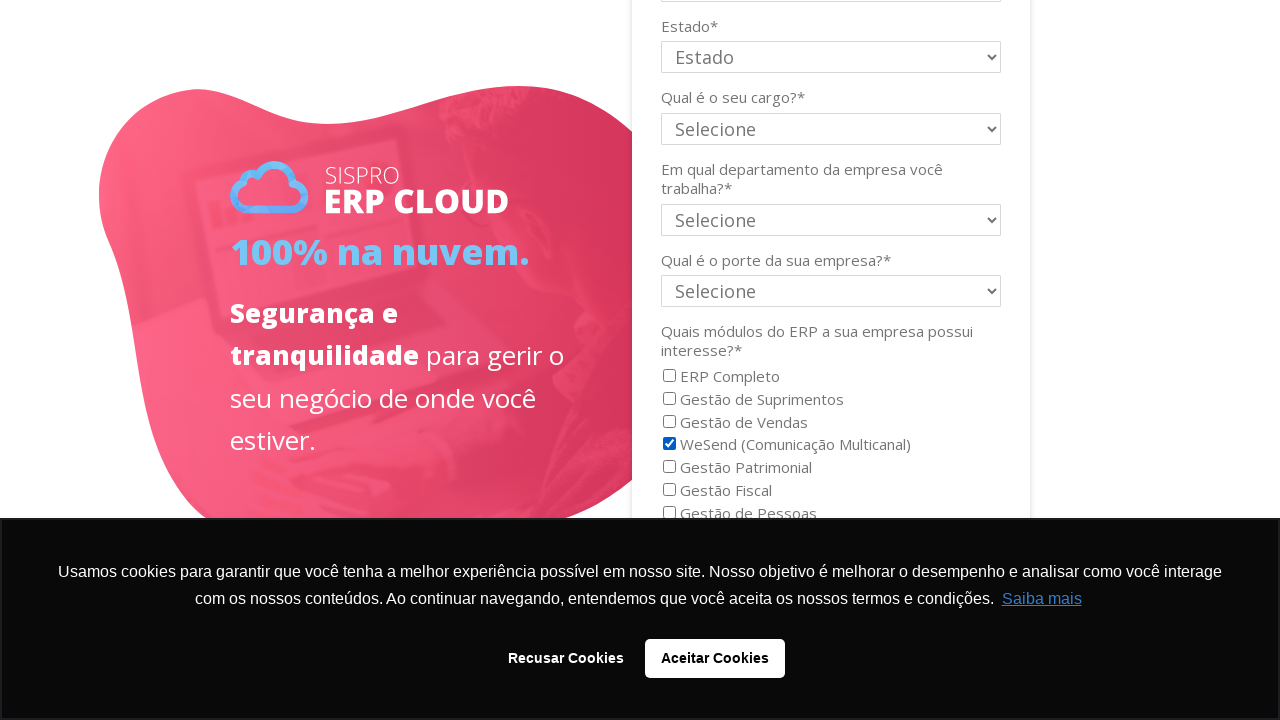

Unchecked checklist item
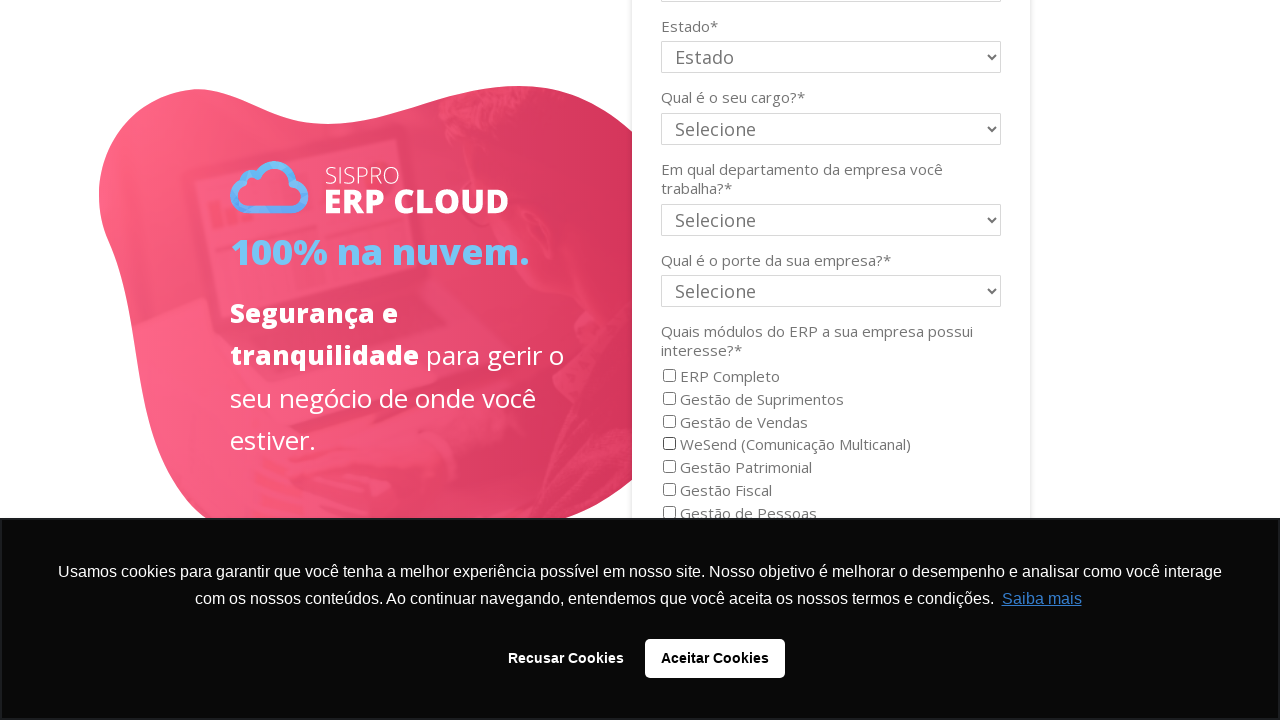

Checked checklist item
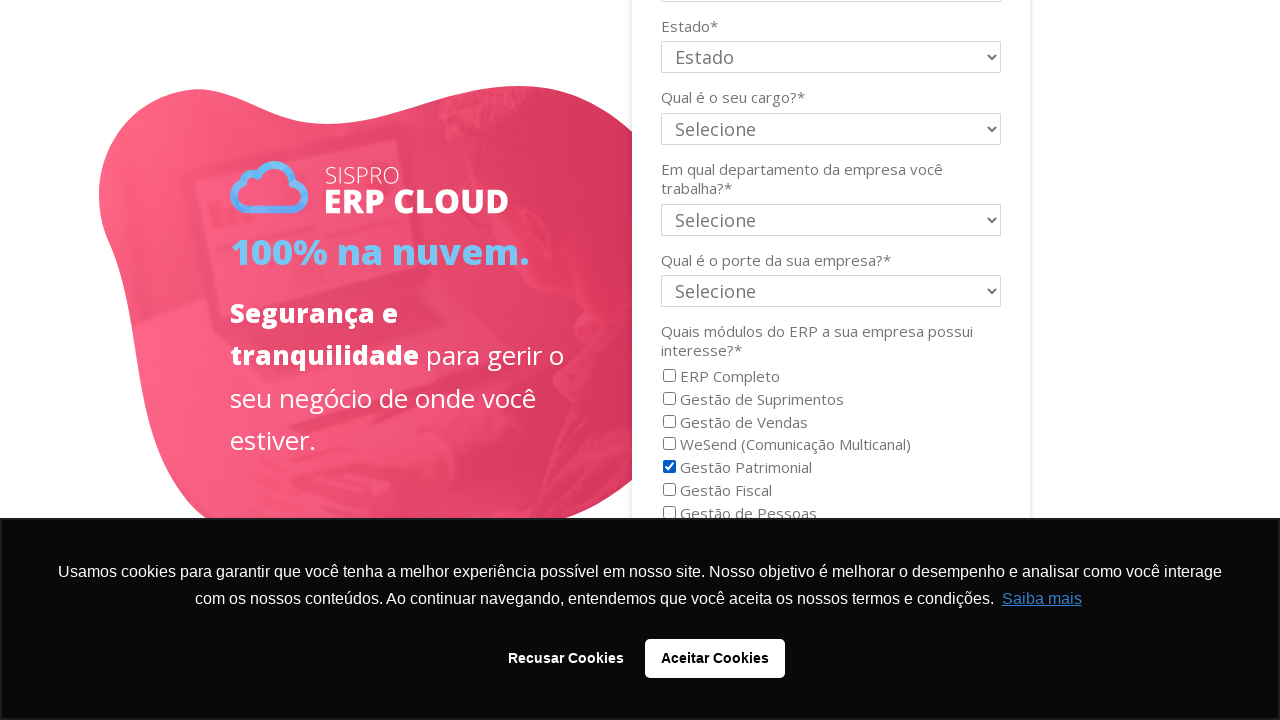

Unchecked checklist item
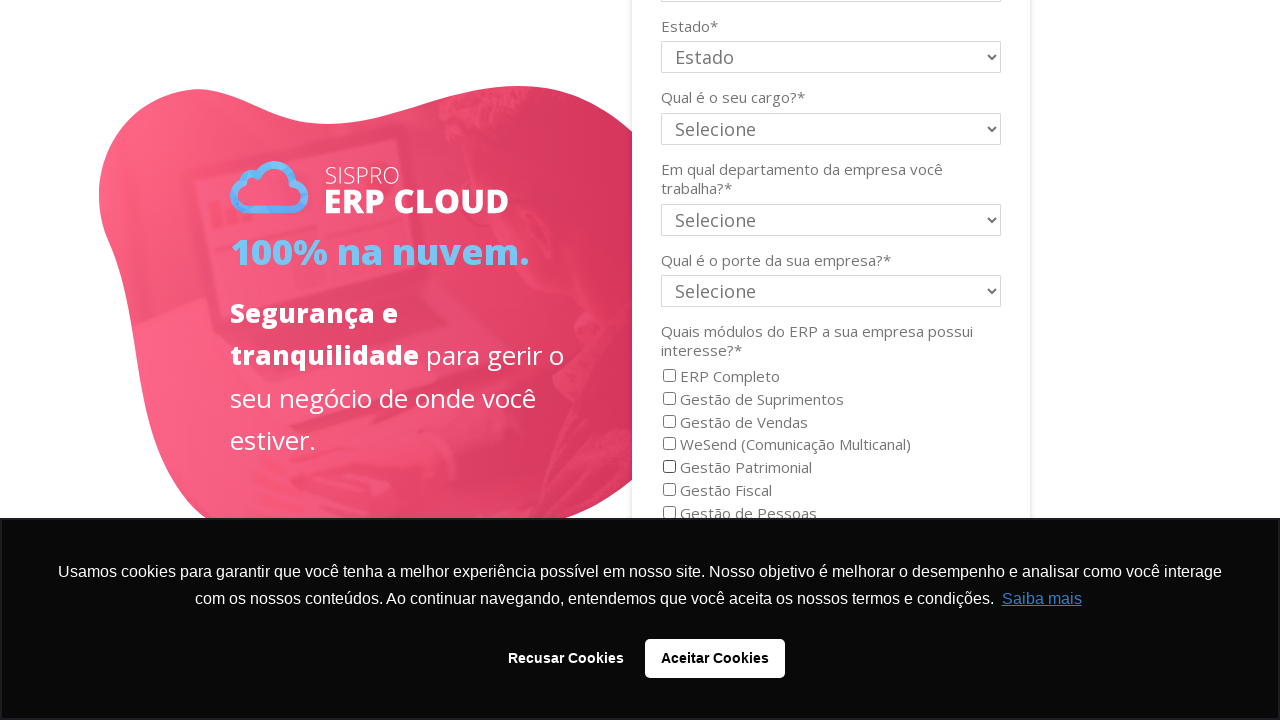

Checked checklist item
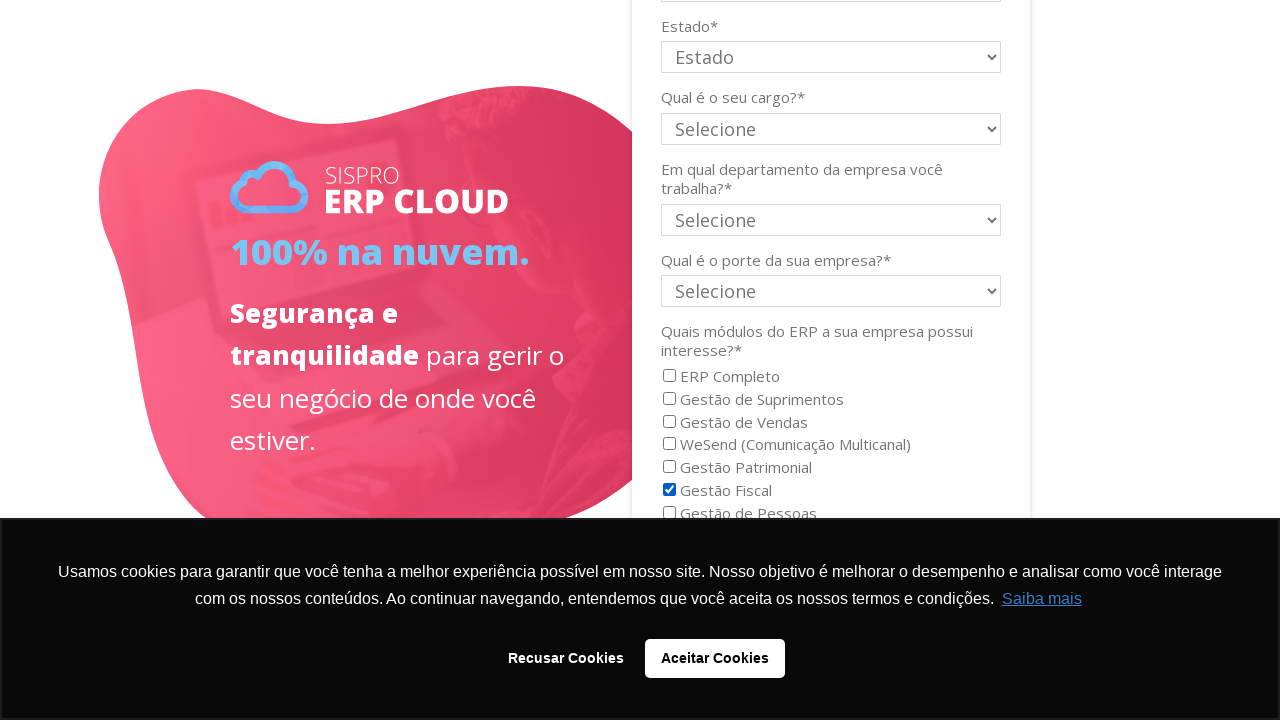

Unchecked checklist item
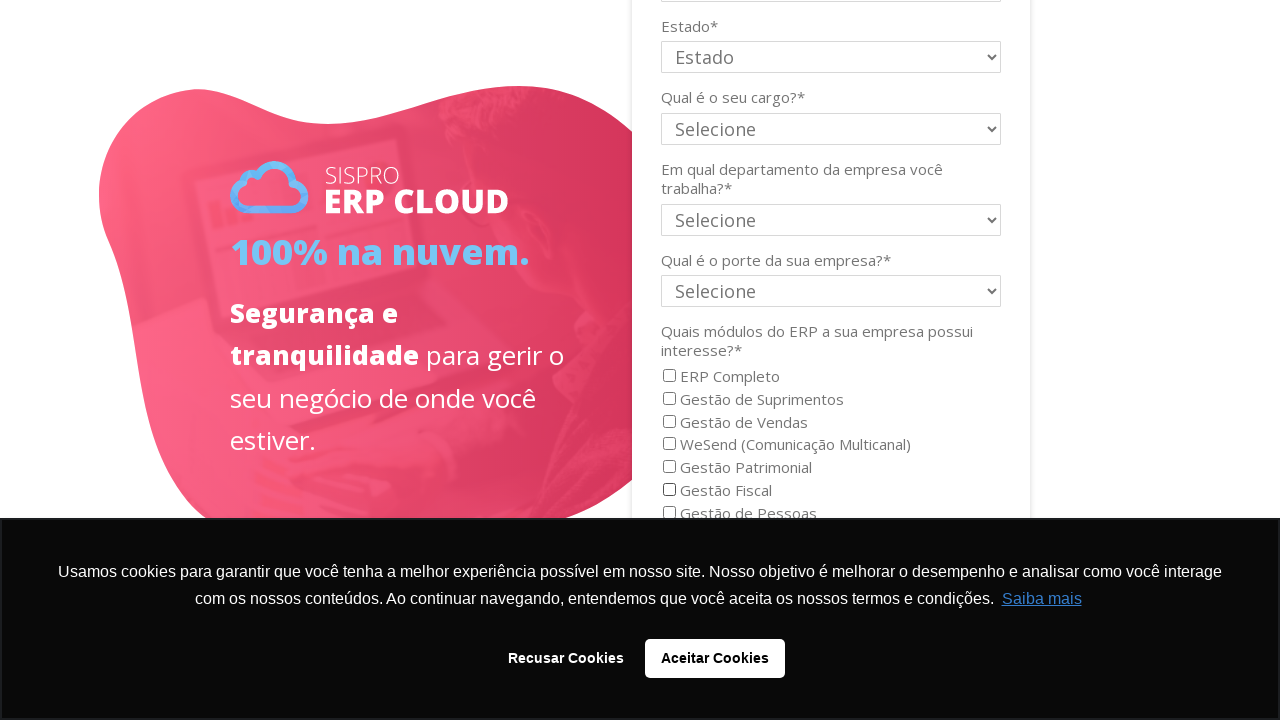

Checked checklist item
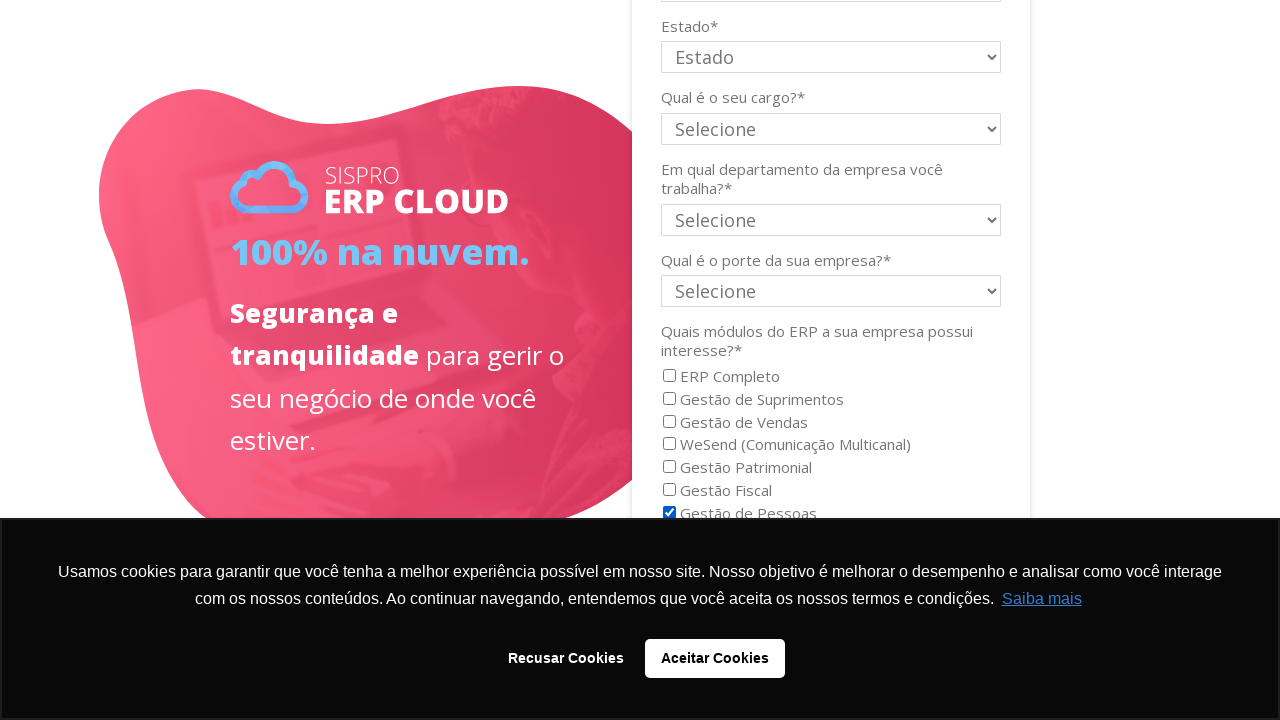

Unchecked checklist item
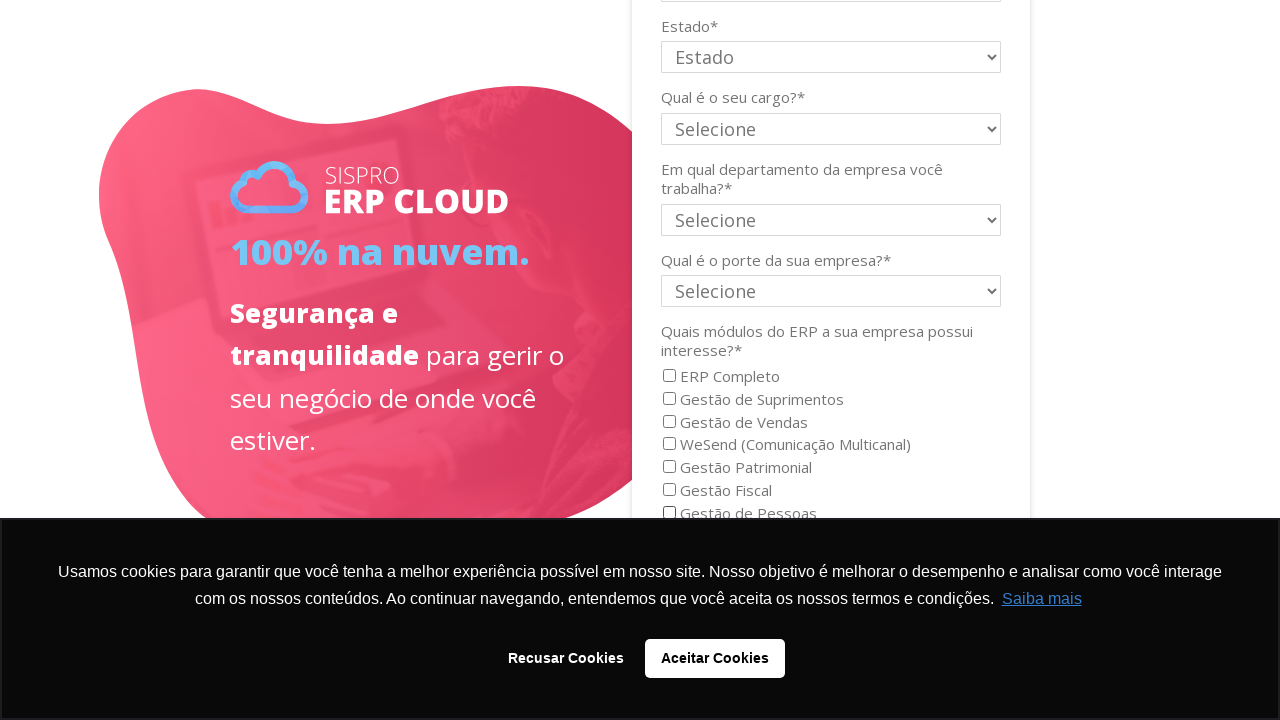

Checked checklist item
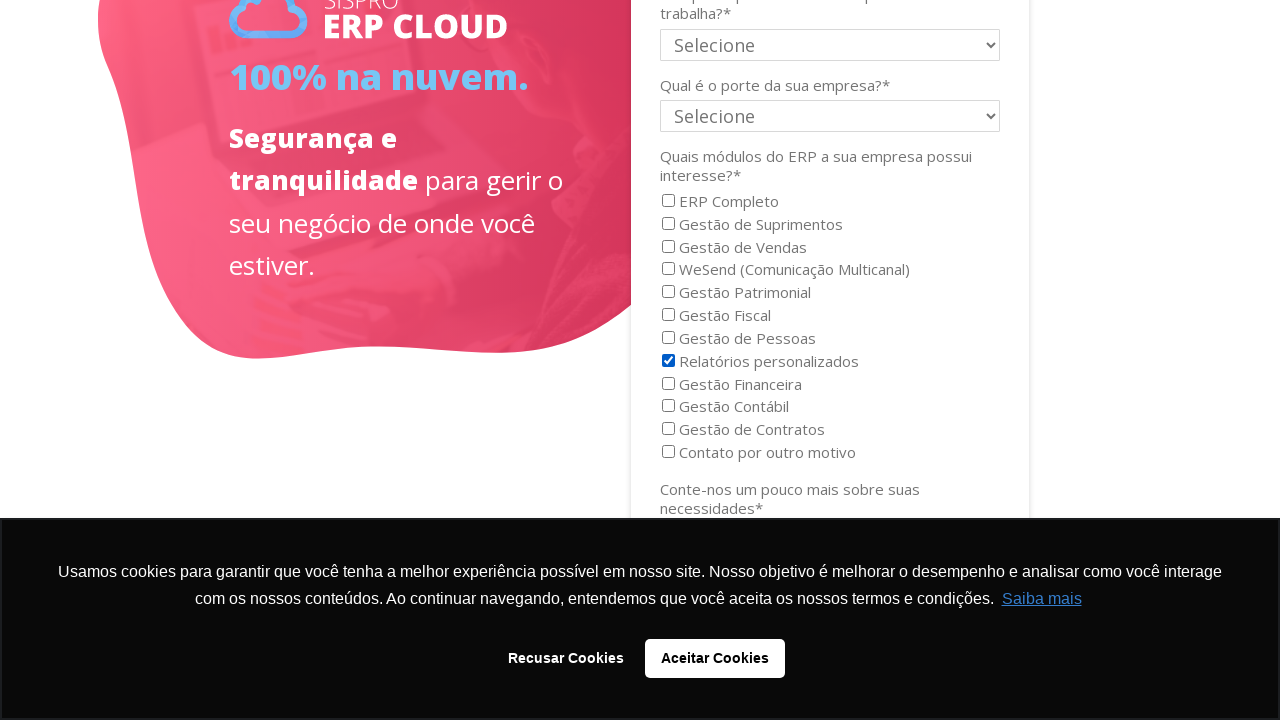

Unchecked checklist item
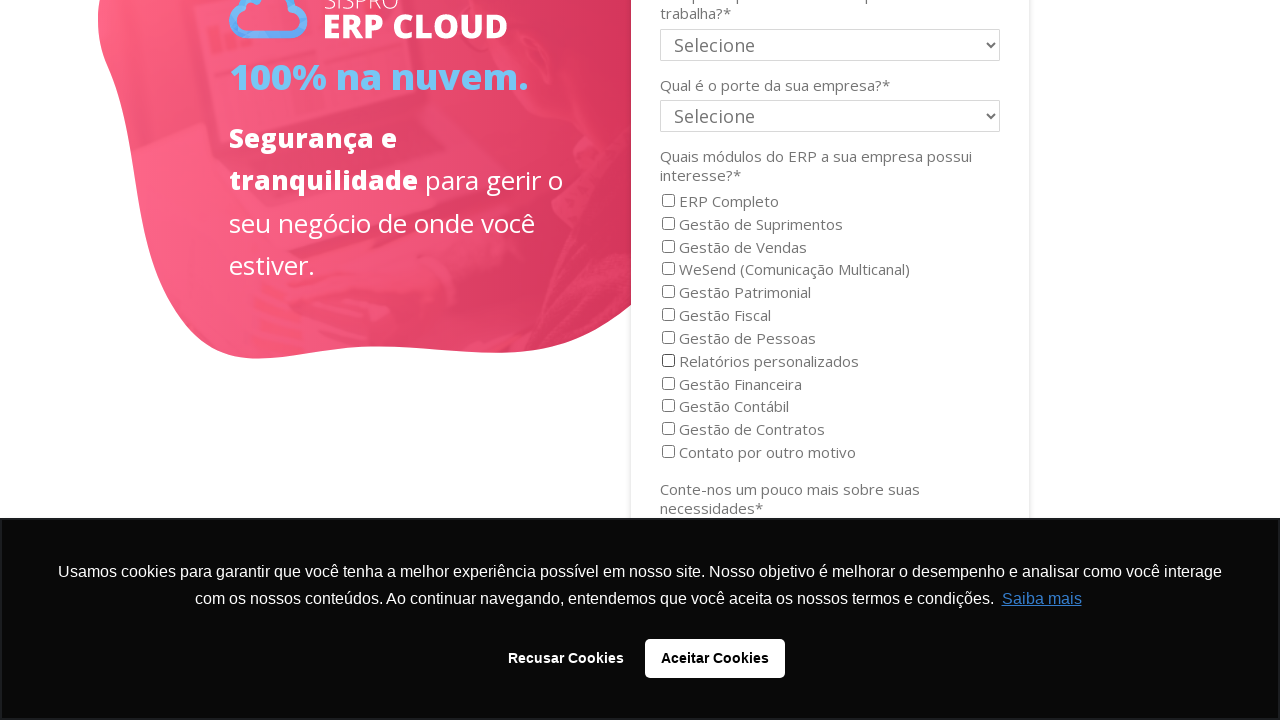

Checked checklist item
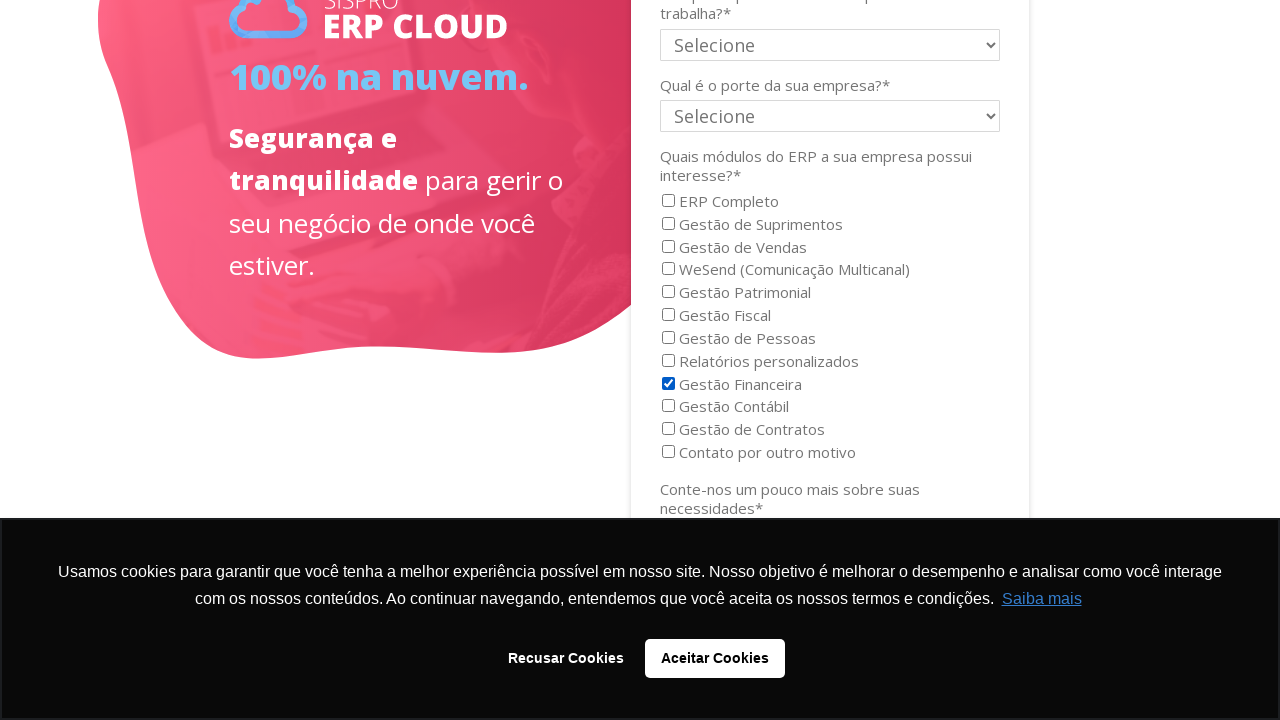

Unchecked checklist item
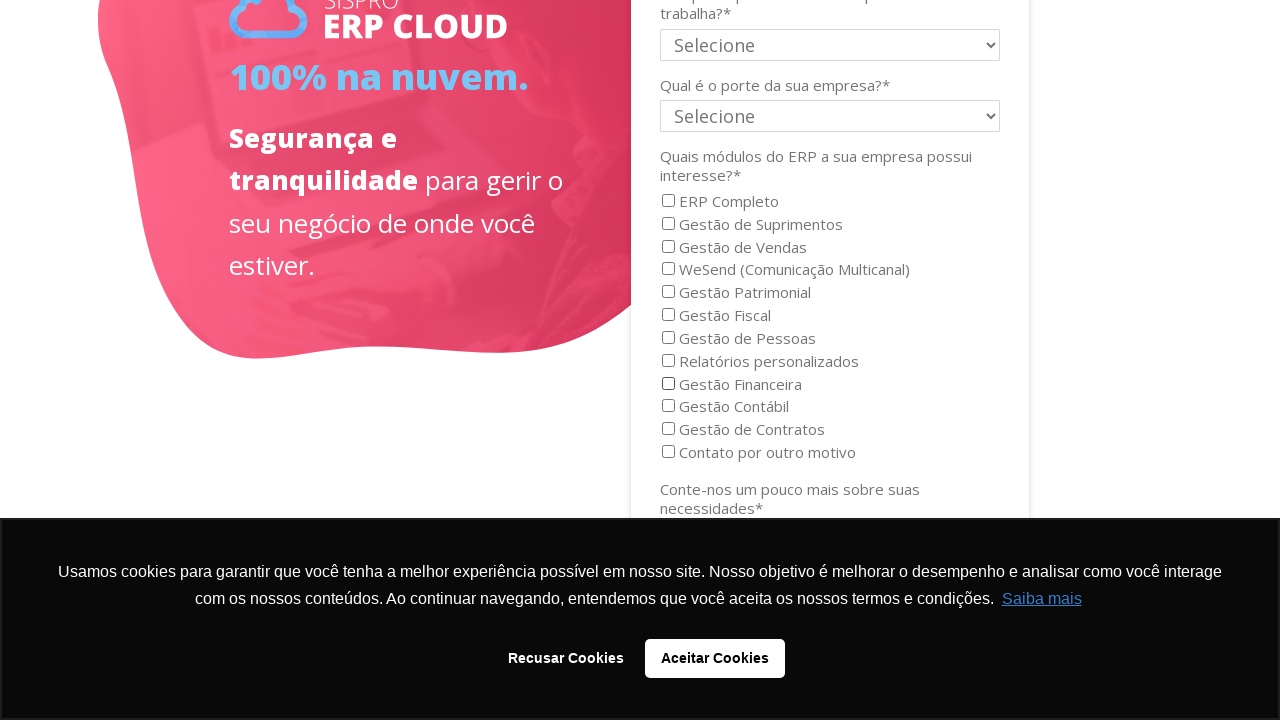

Checked checklist item
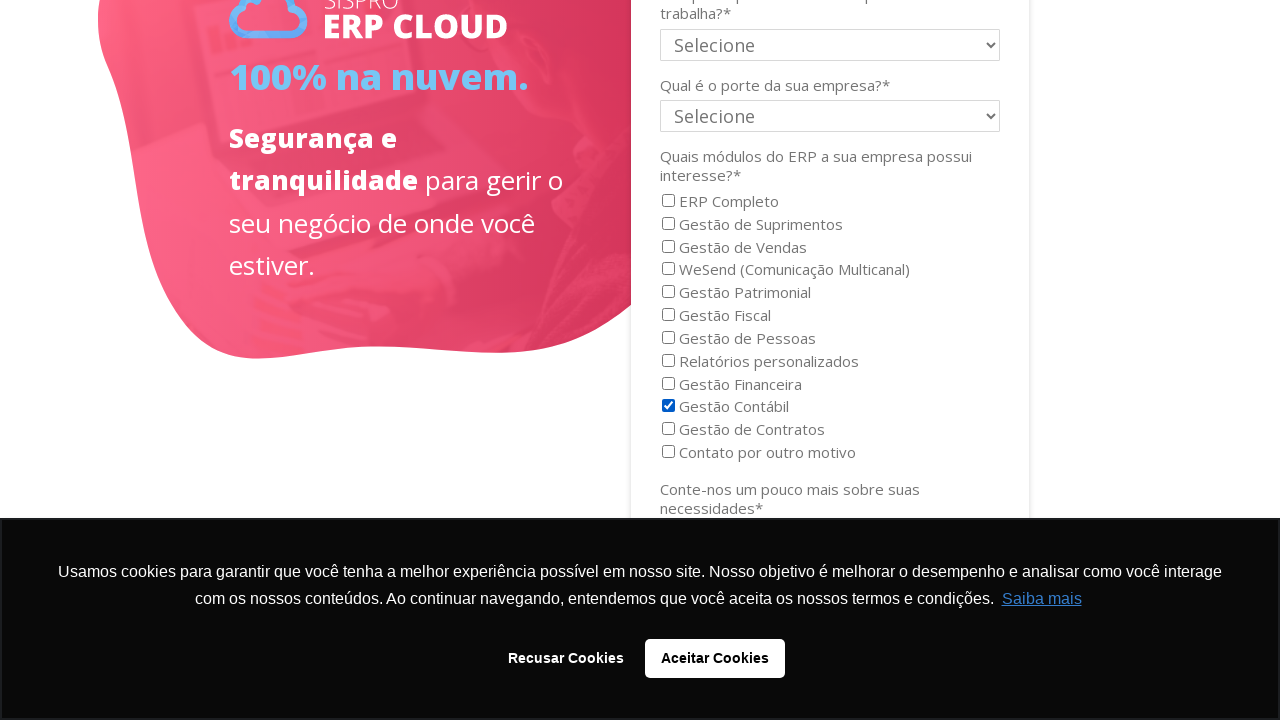

Unchecked checklist item
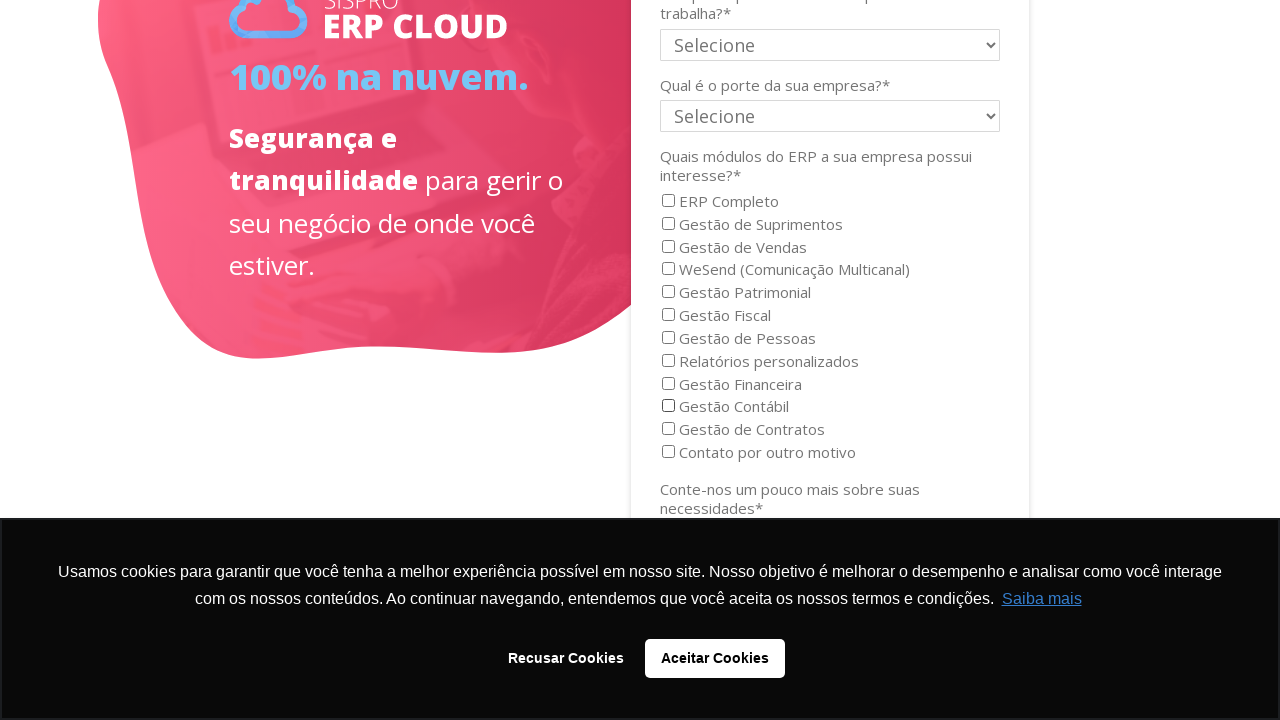

Checked checklist item
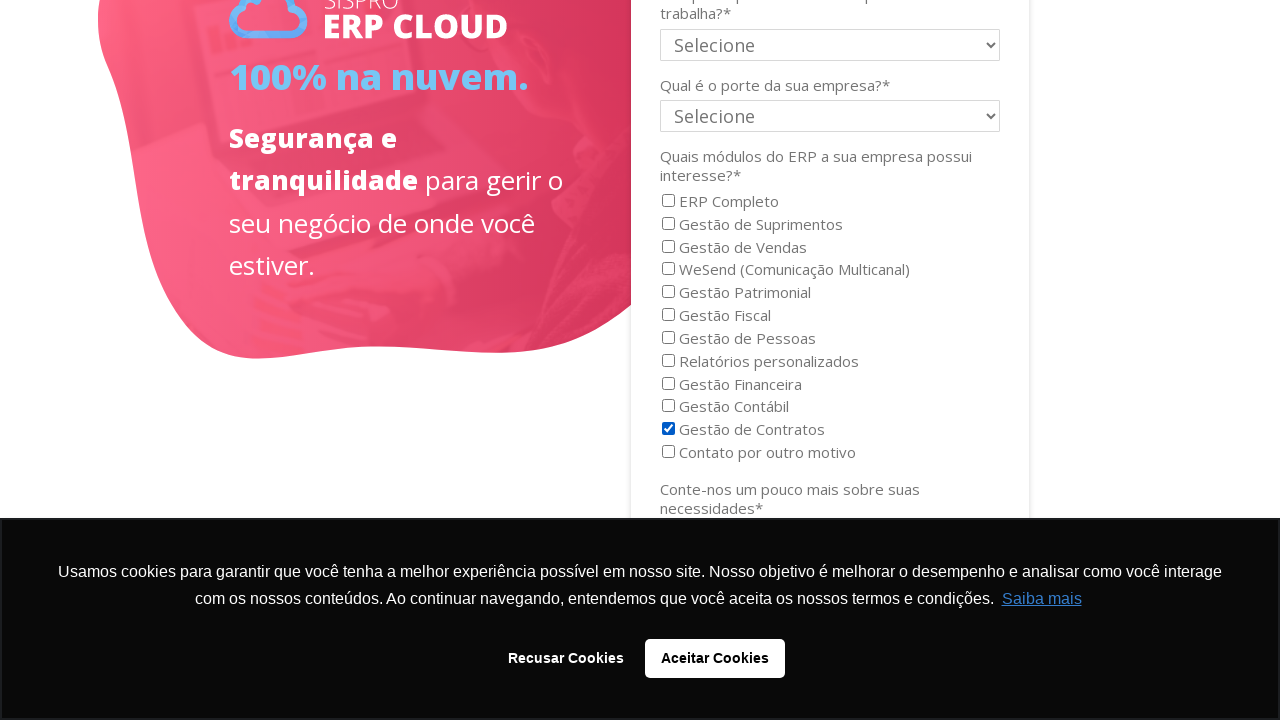

Unchecked checklist item
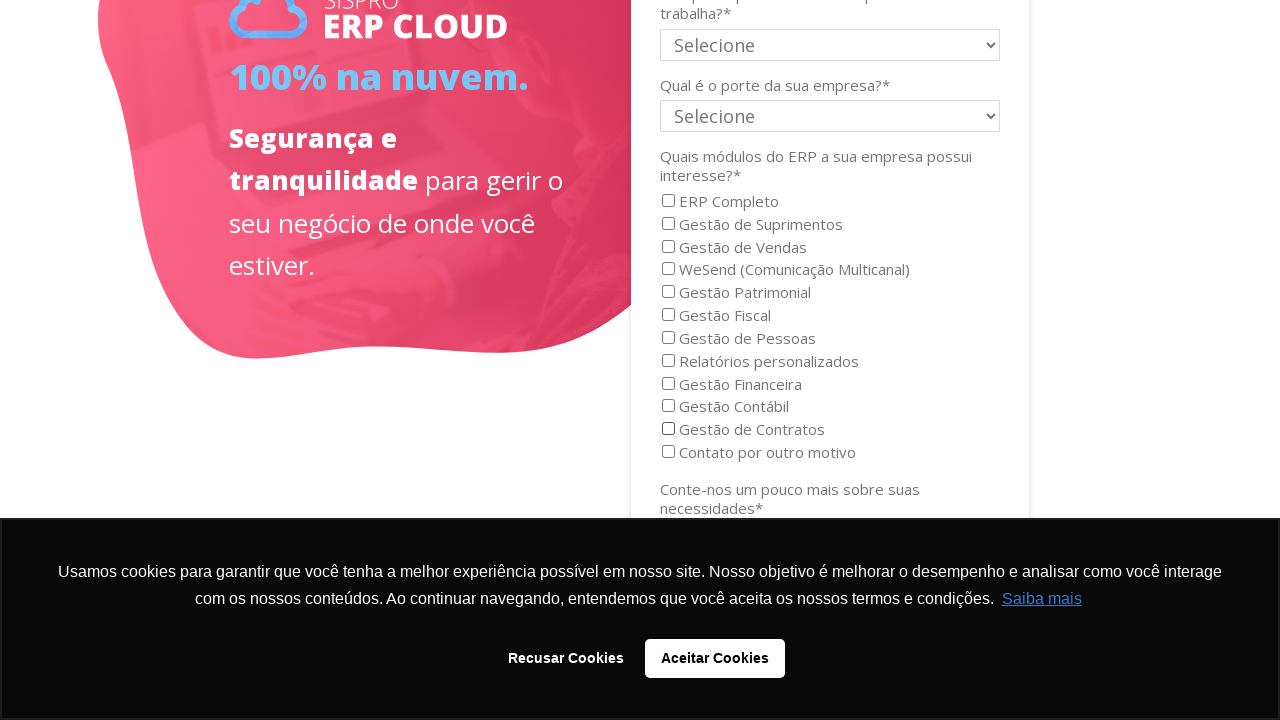

Checked checklist item
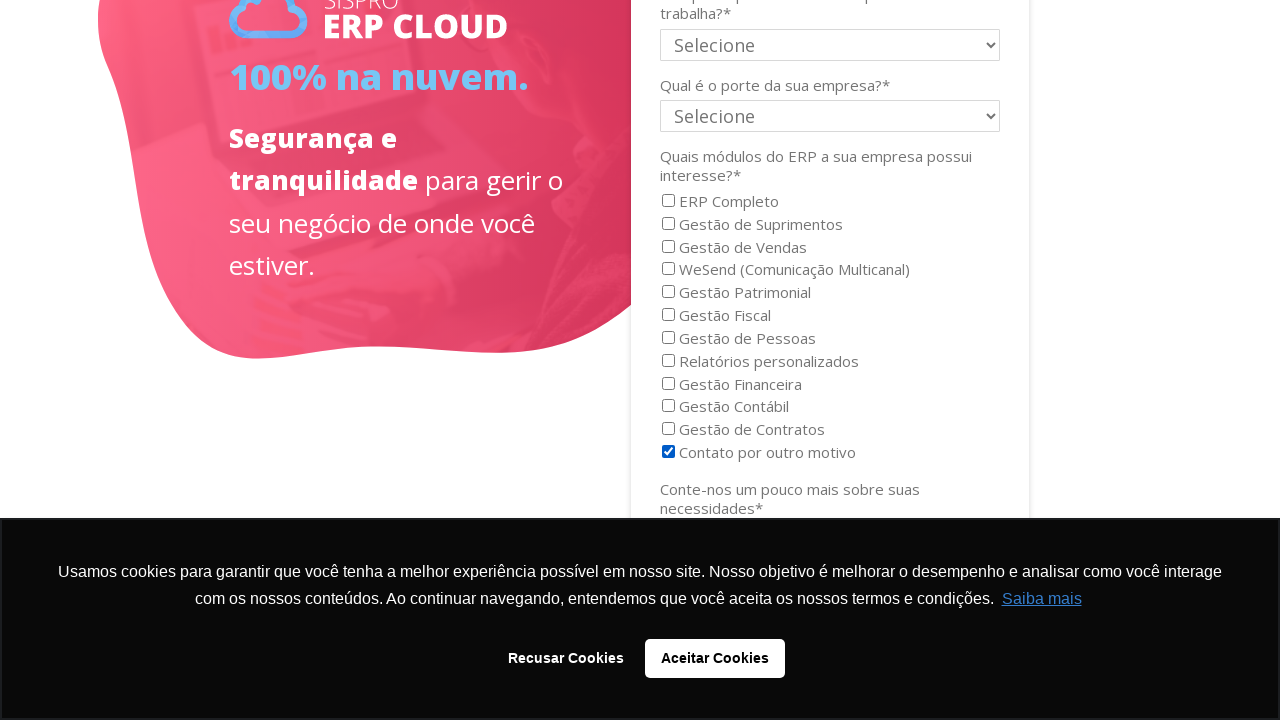

Unchecked checklist item
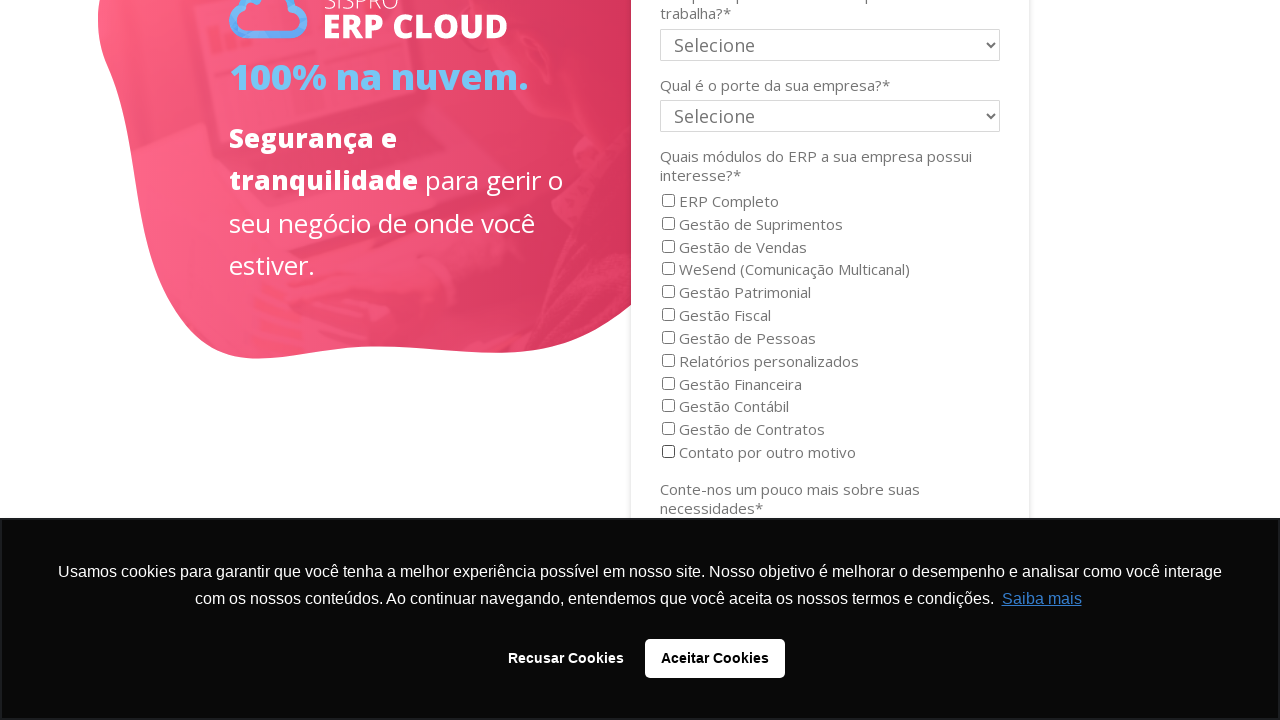

Checked checklist item
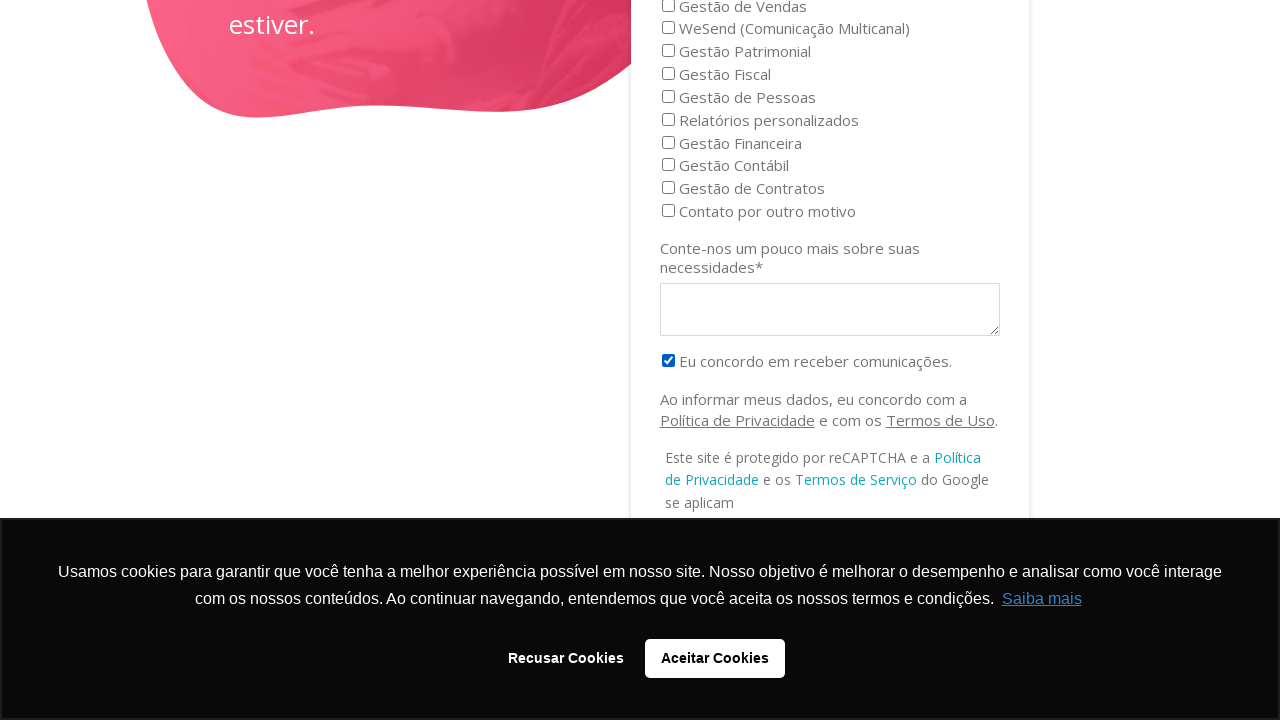

Unchecked checklist item
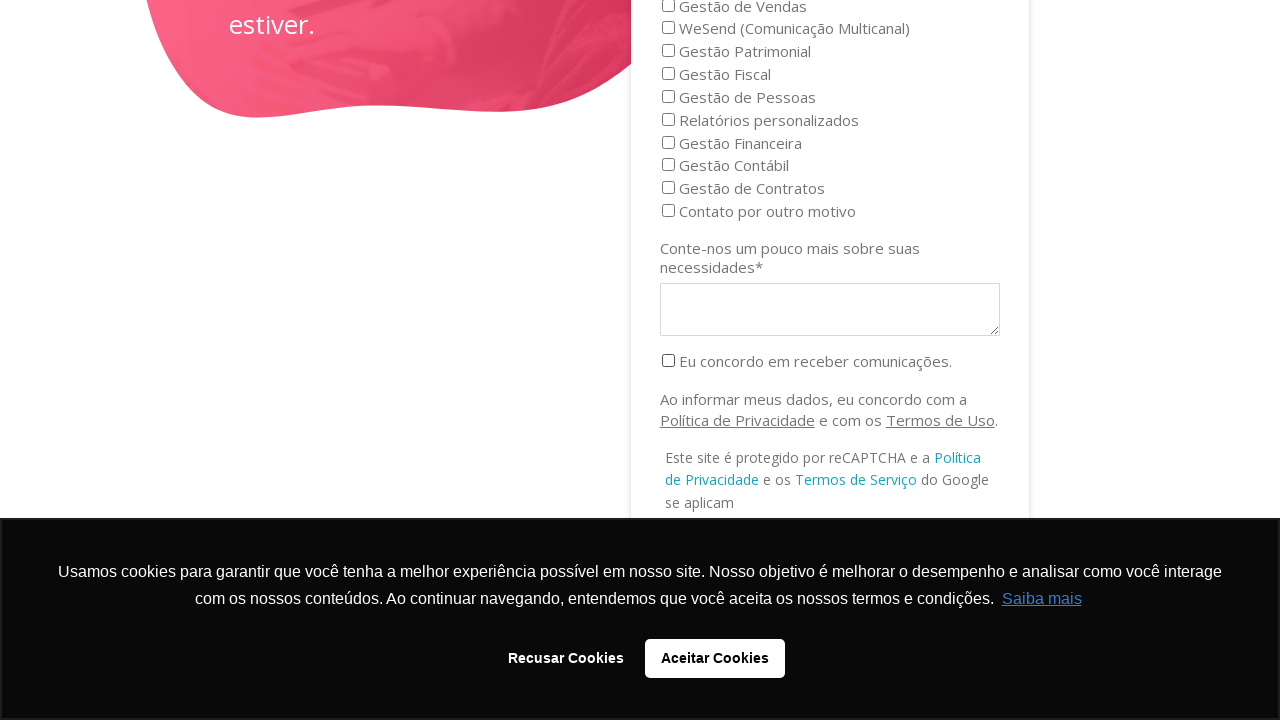

Located email input field
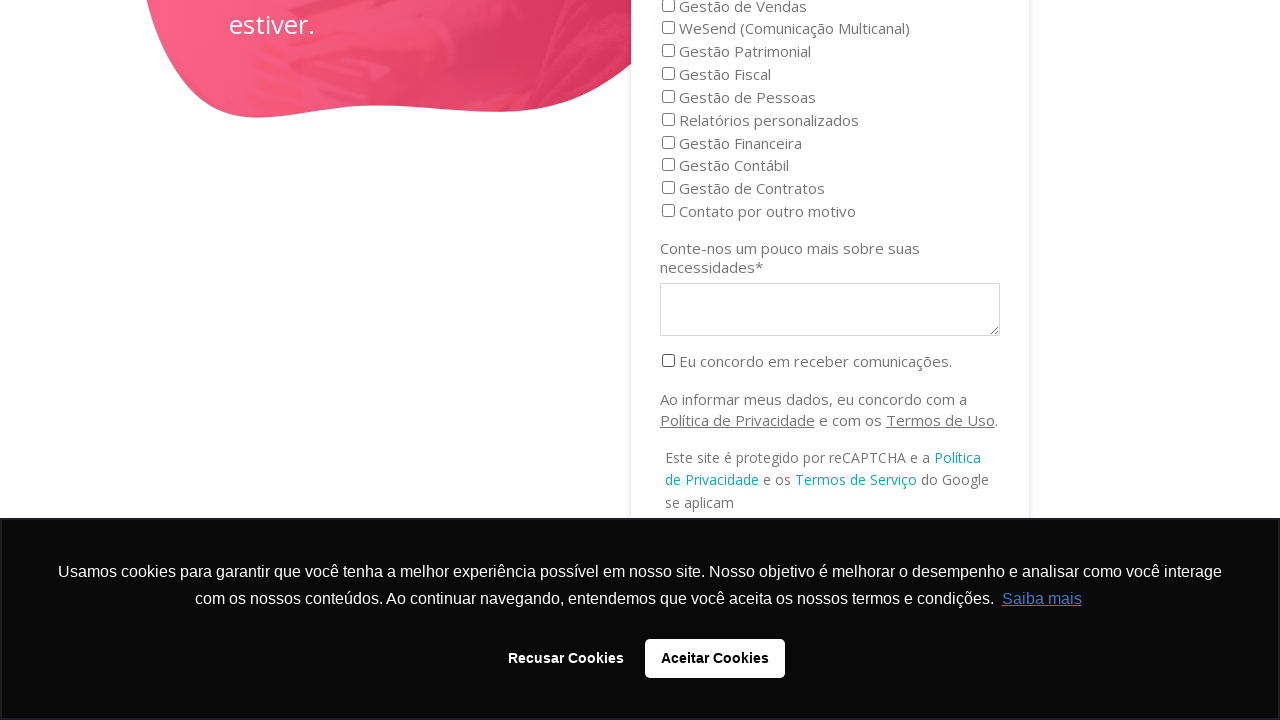

Cleared email input field
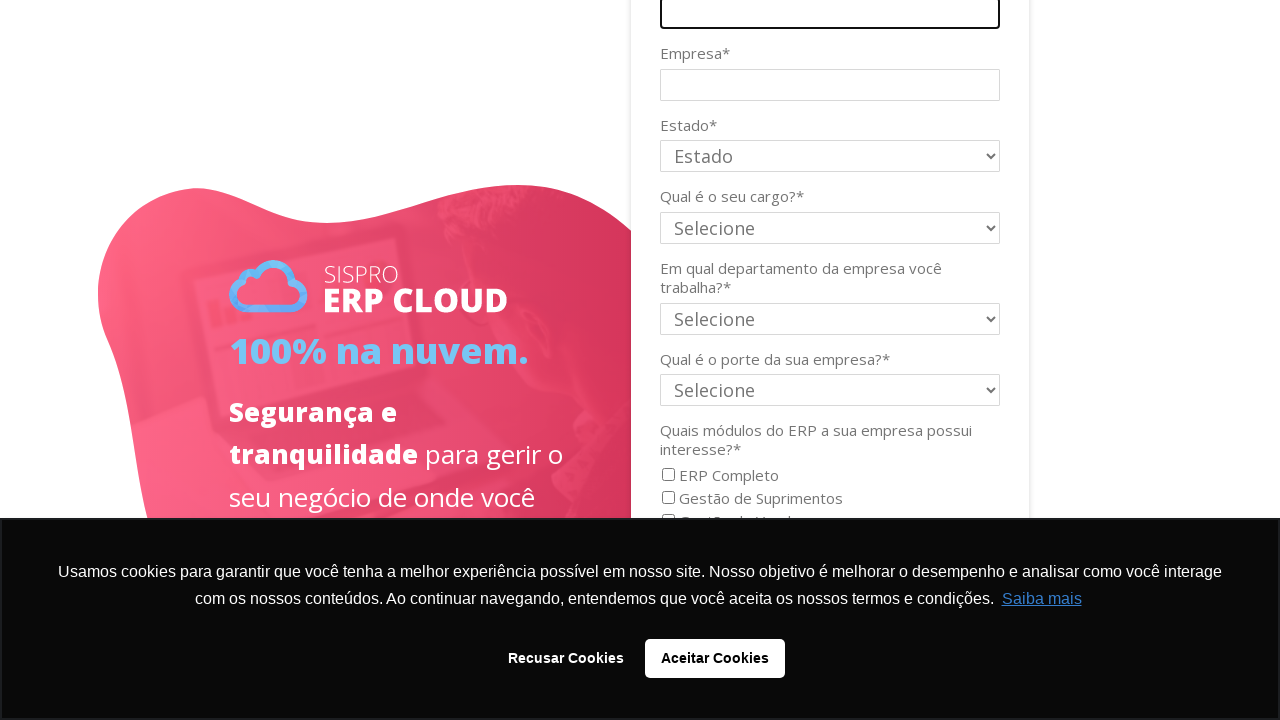

Filled email field with invalid email 'Invalid@E-mail'
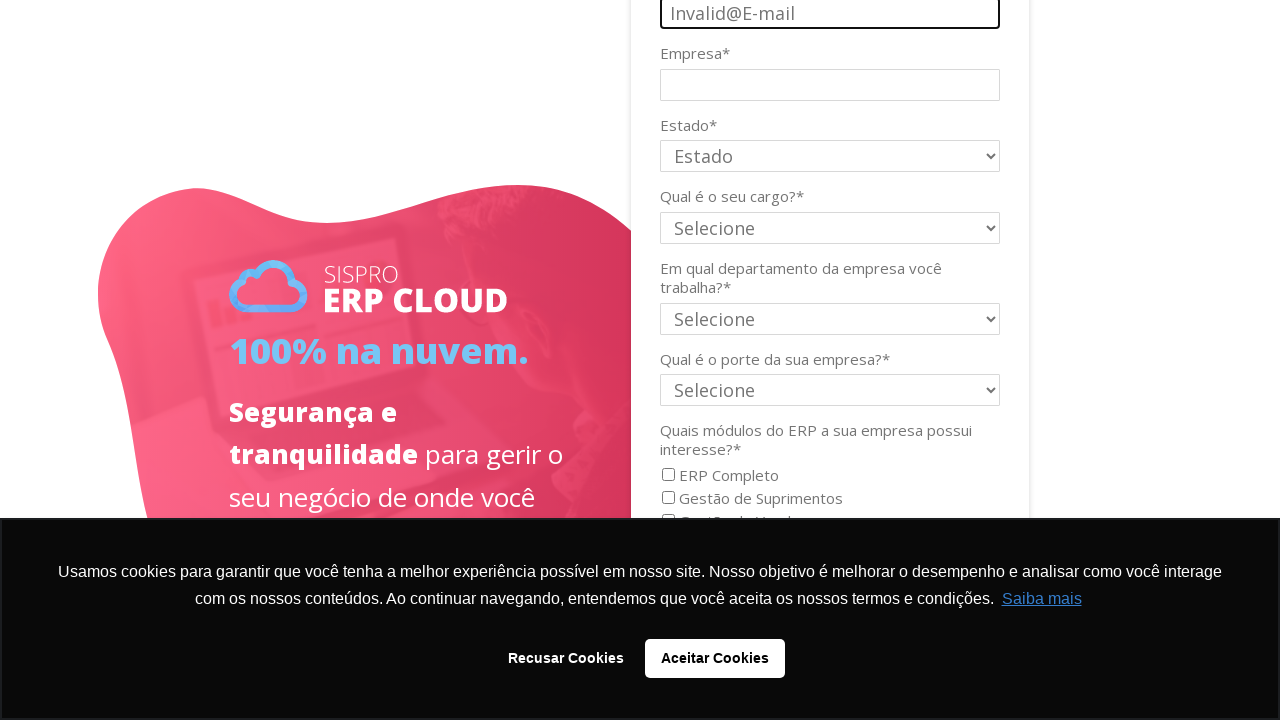

Pressed Tab to trigger email validation
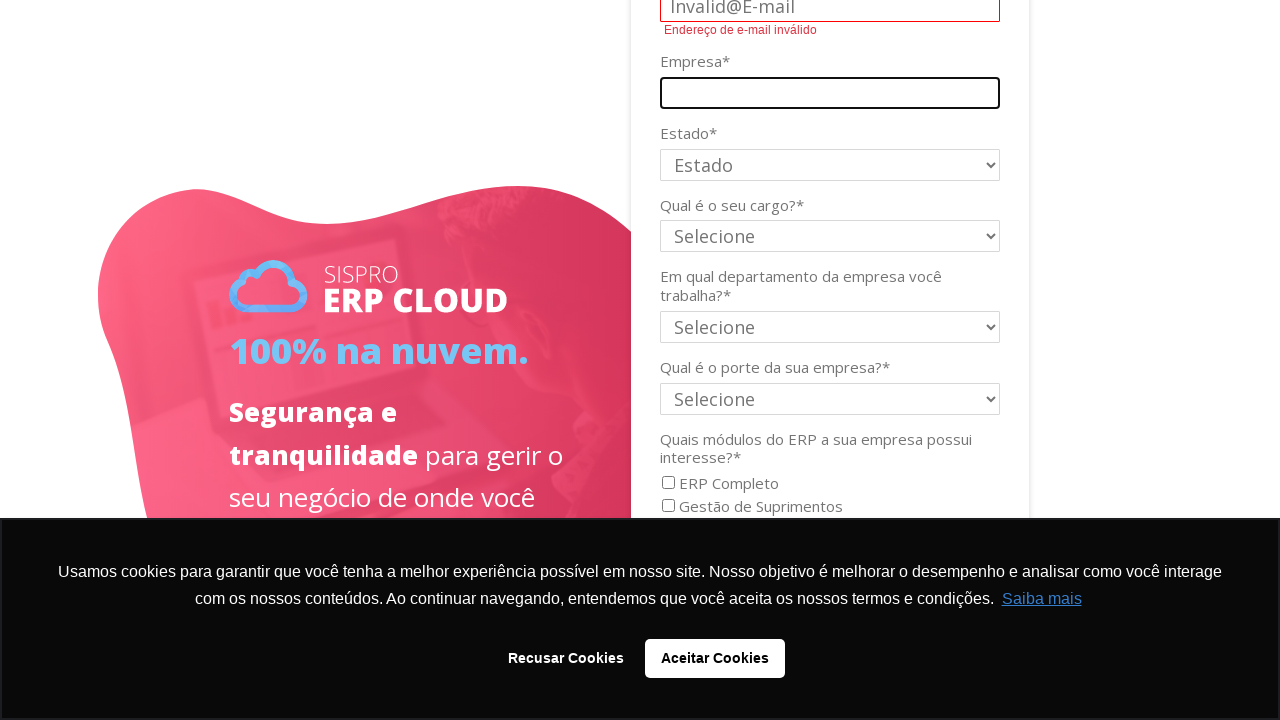

Cleared email input field again
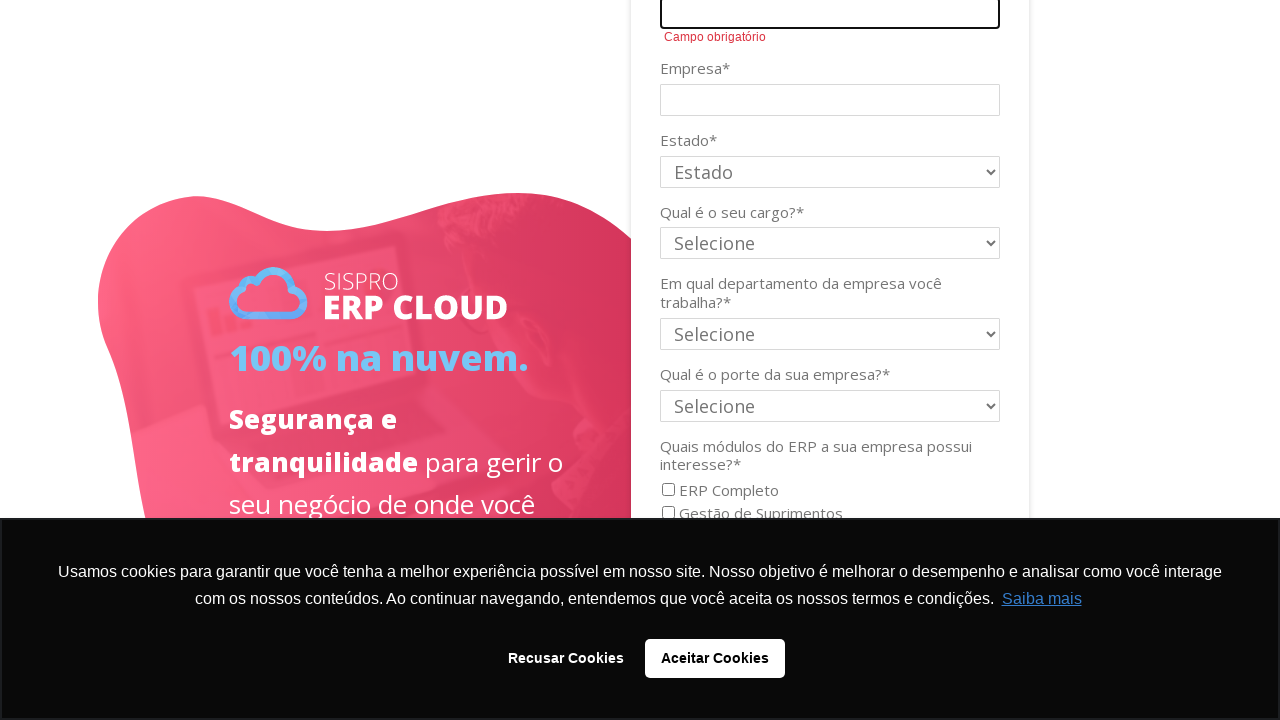

Filled email field with valid email 'valid@gmail.com'
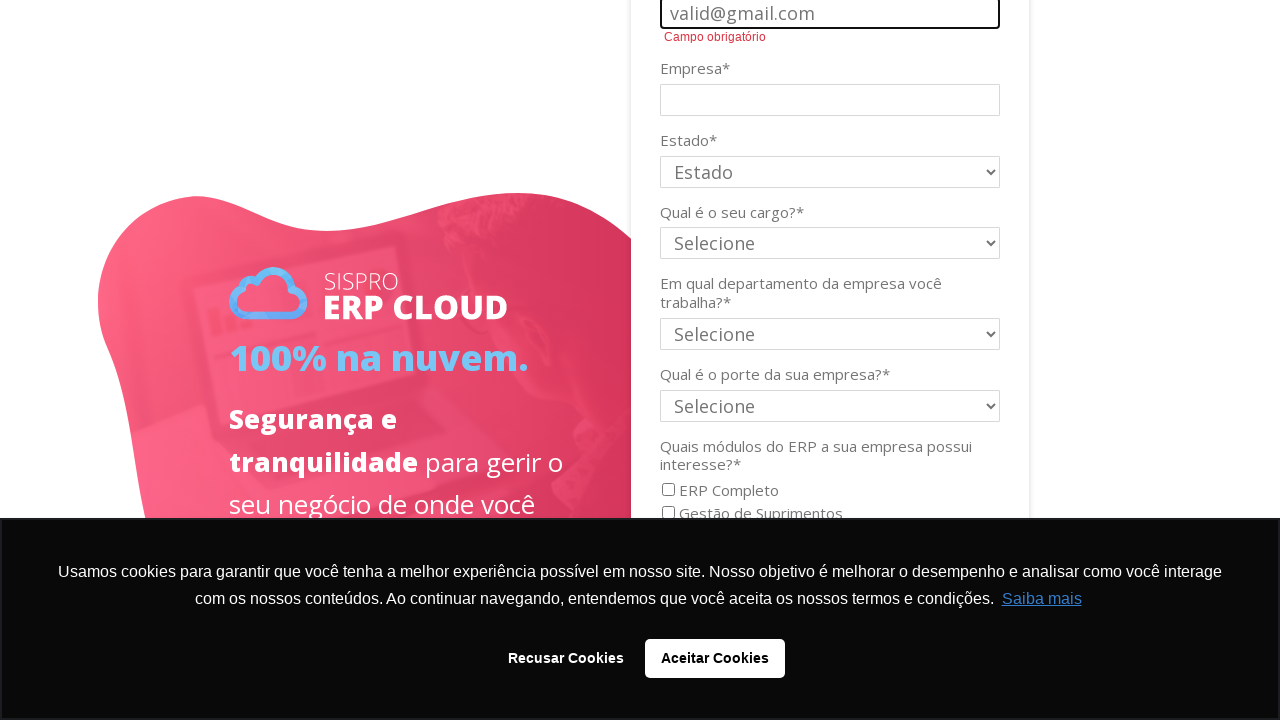

Located accordion container
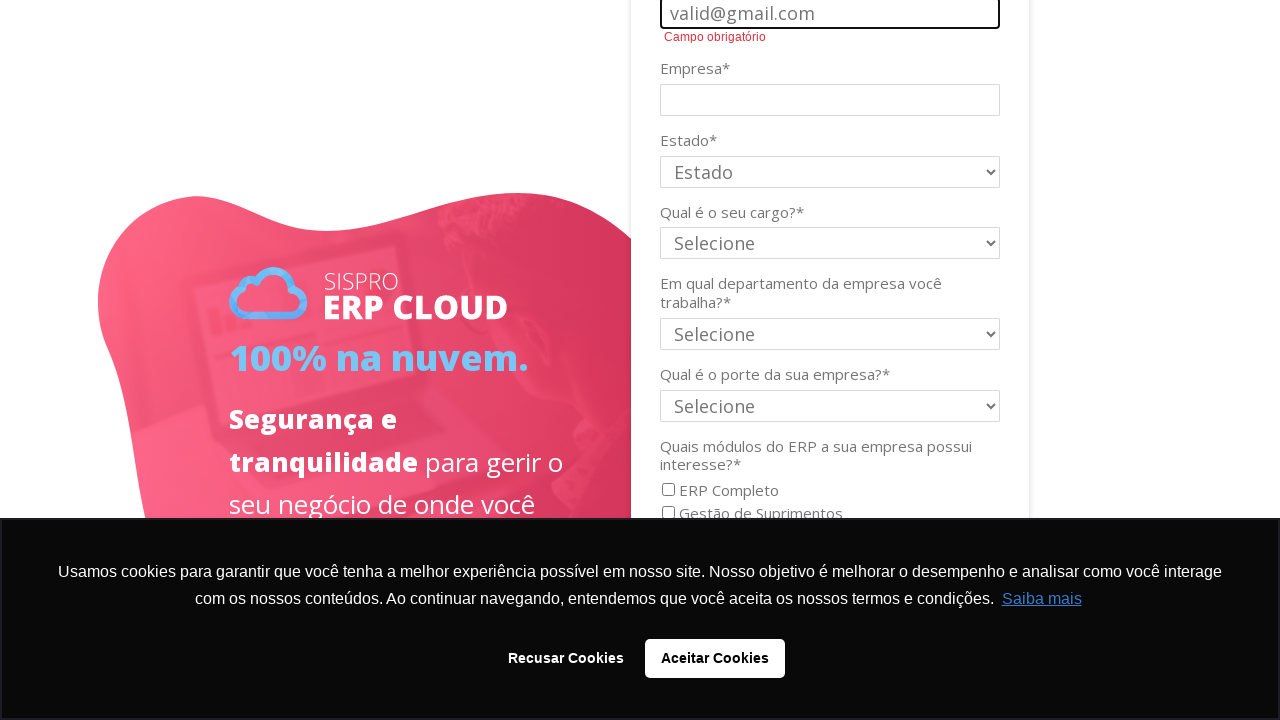

Found accordion buttons
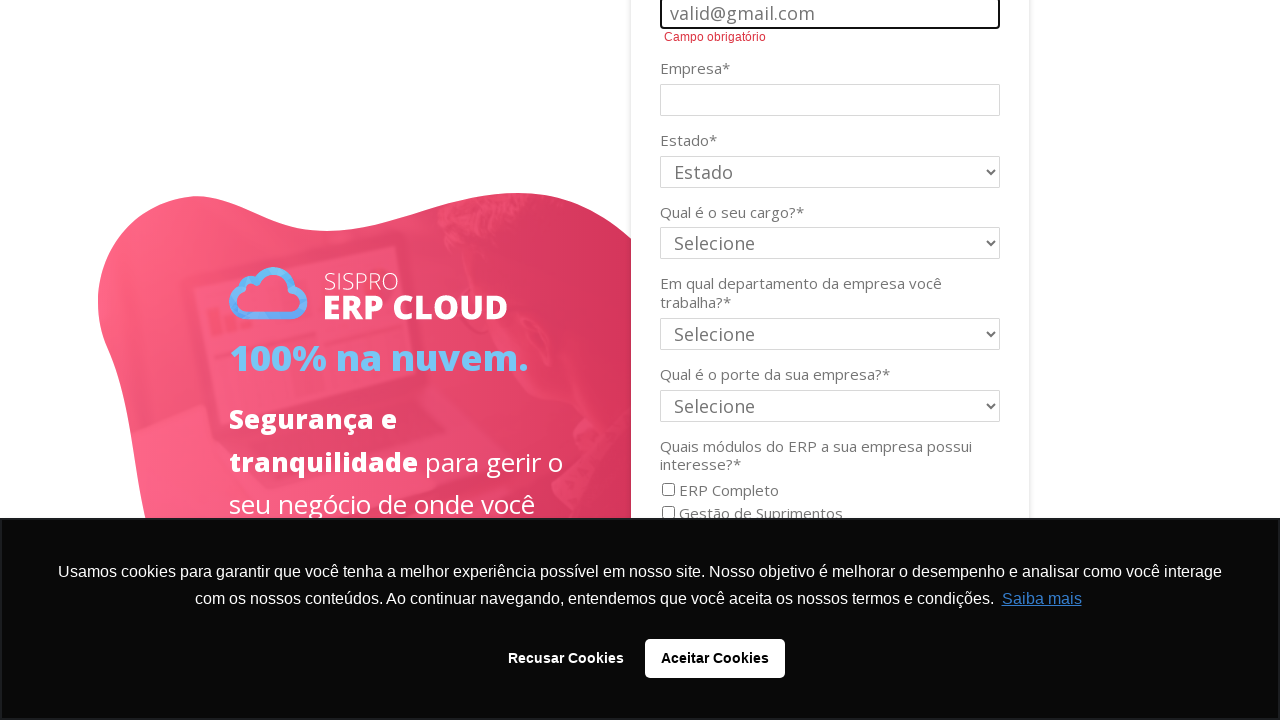

Expanded accordion section
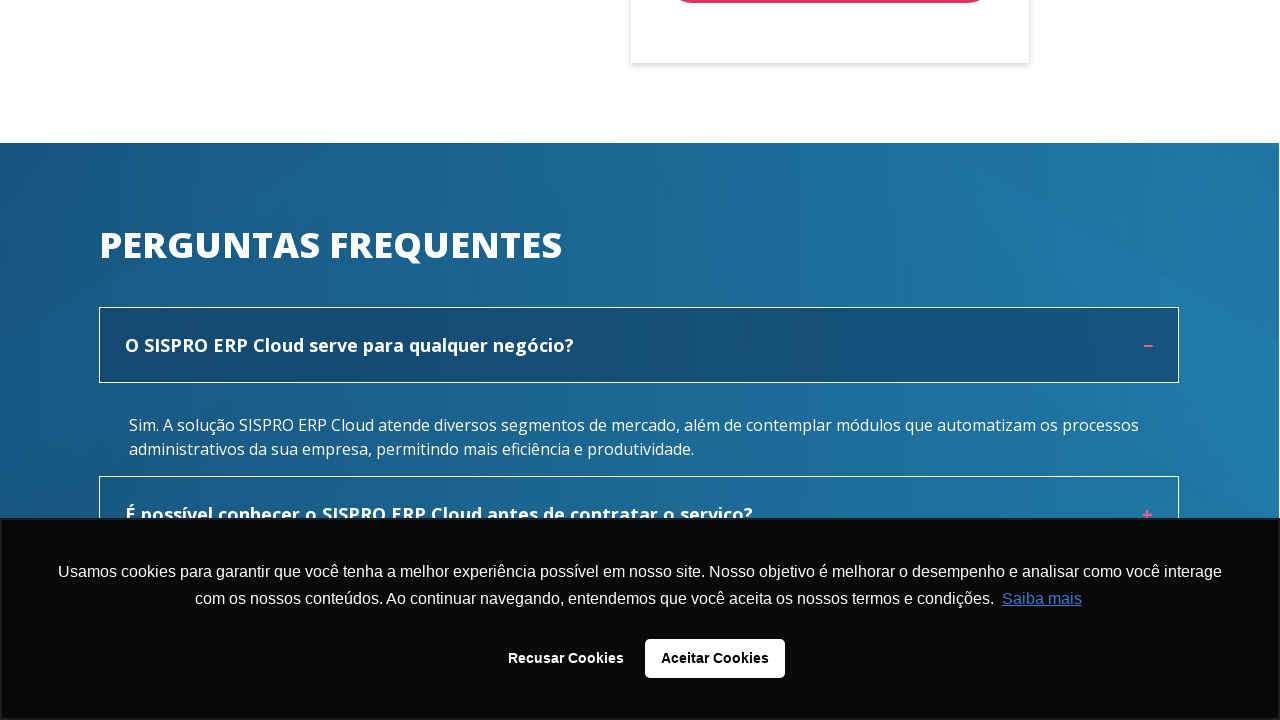

Collapsed accordion section
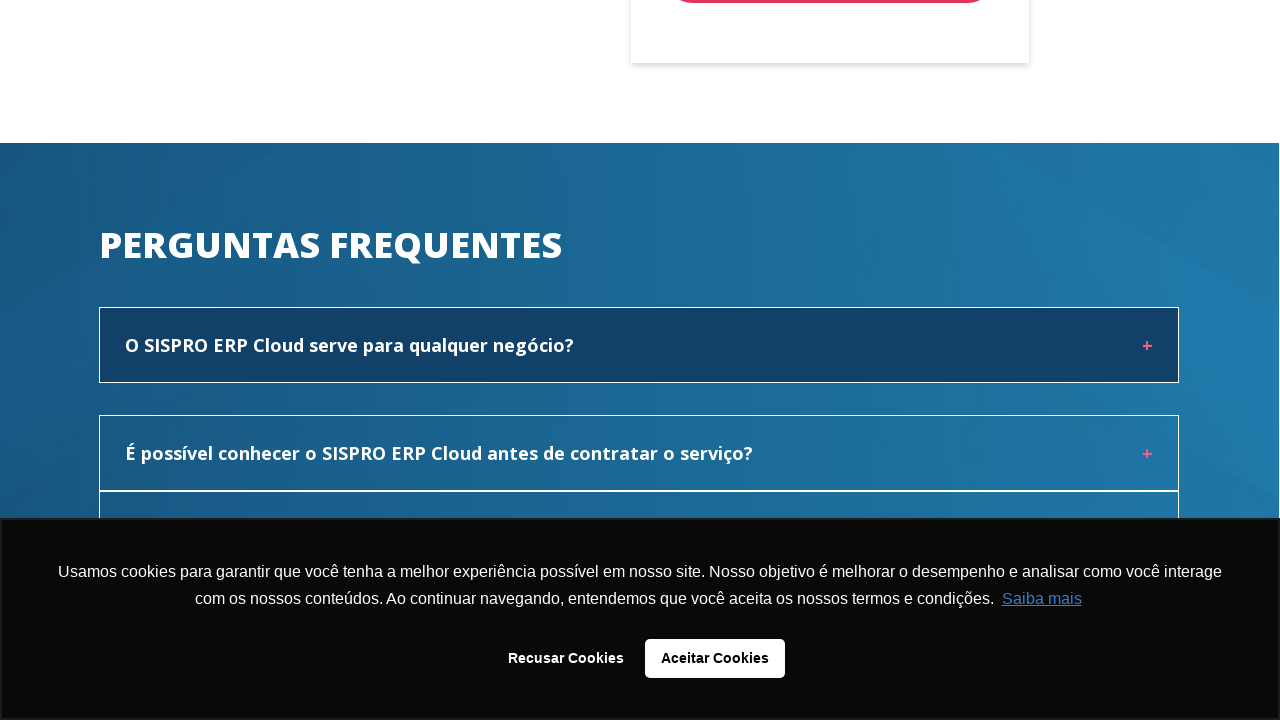

Expanded accordion section
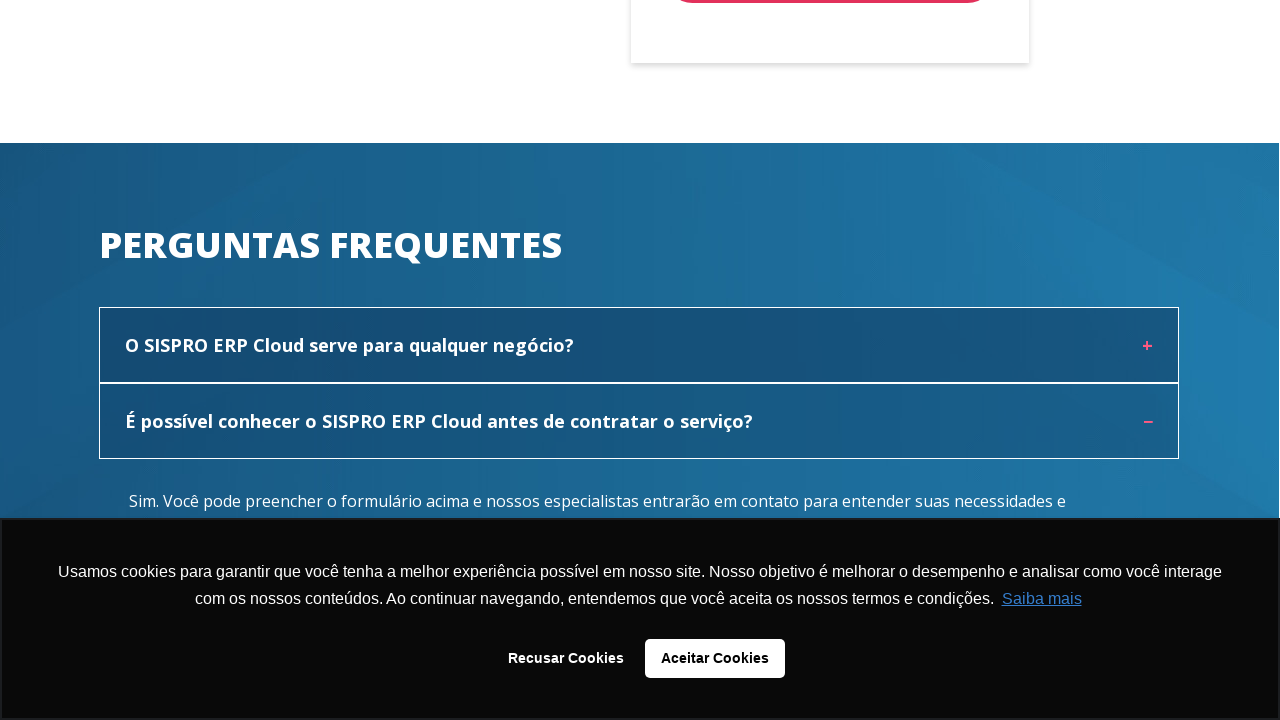

Collapsed accordion section
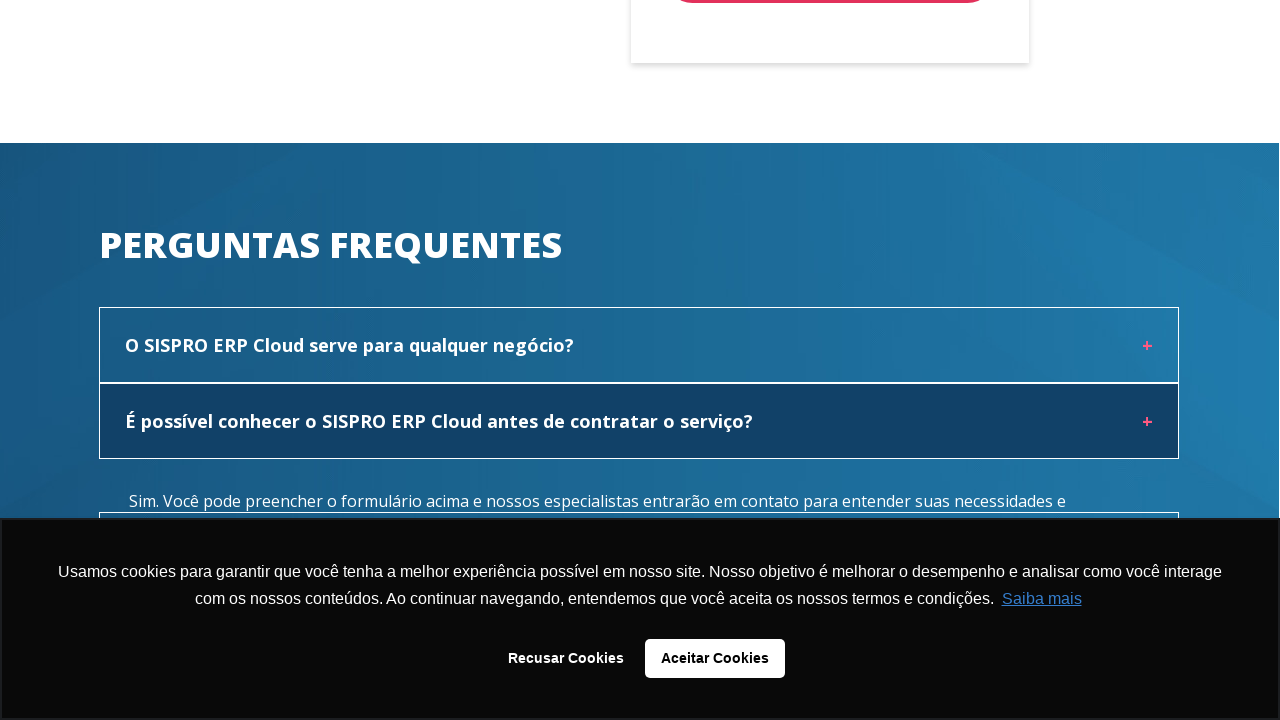

Expanded accordion section
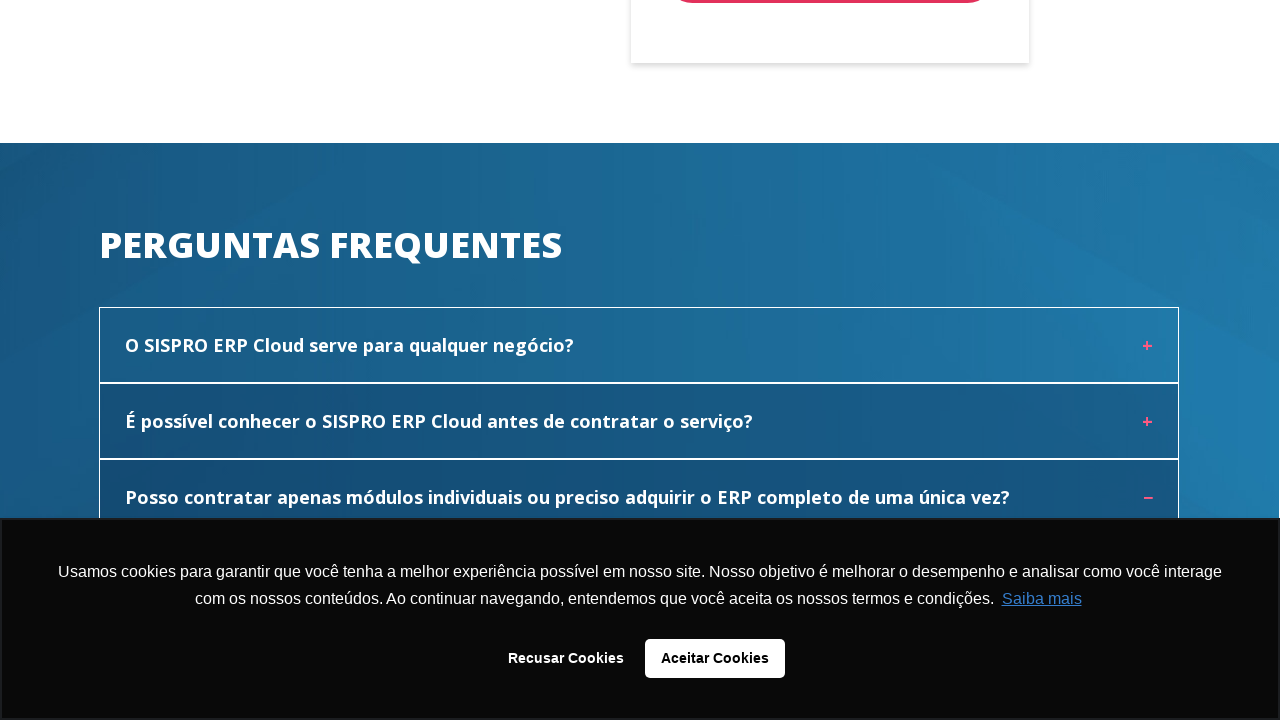

Collapsed accordion section
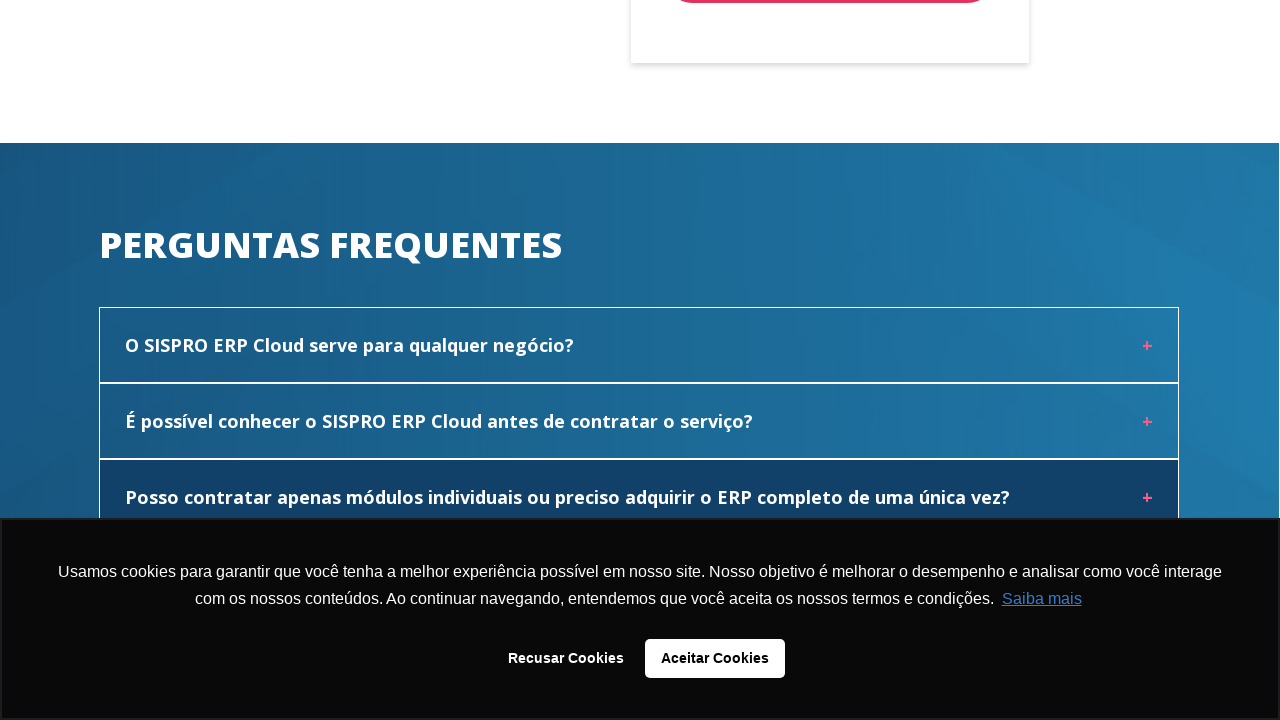

Expanded accordion section
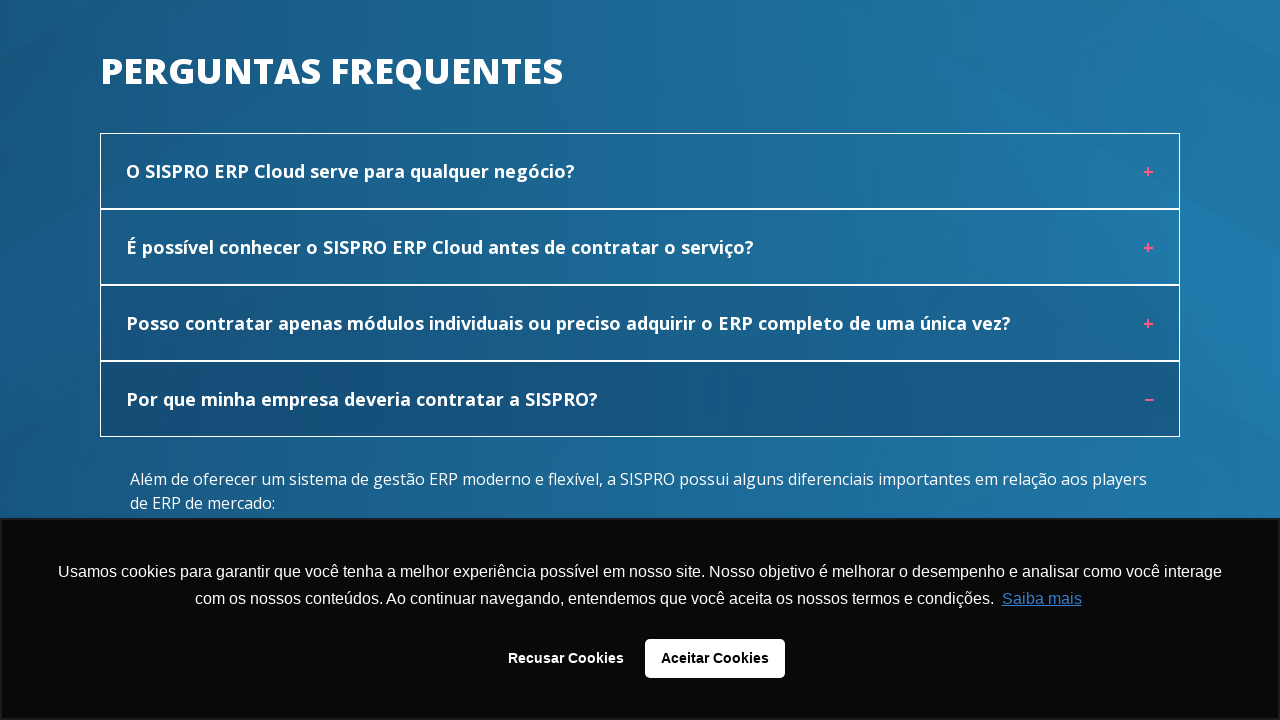

Collapsed accordion section
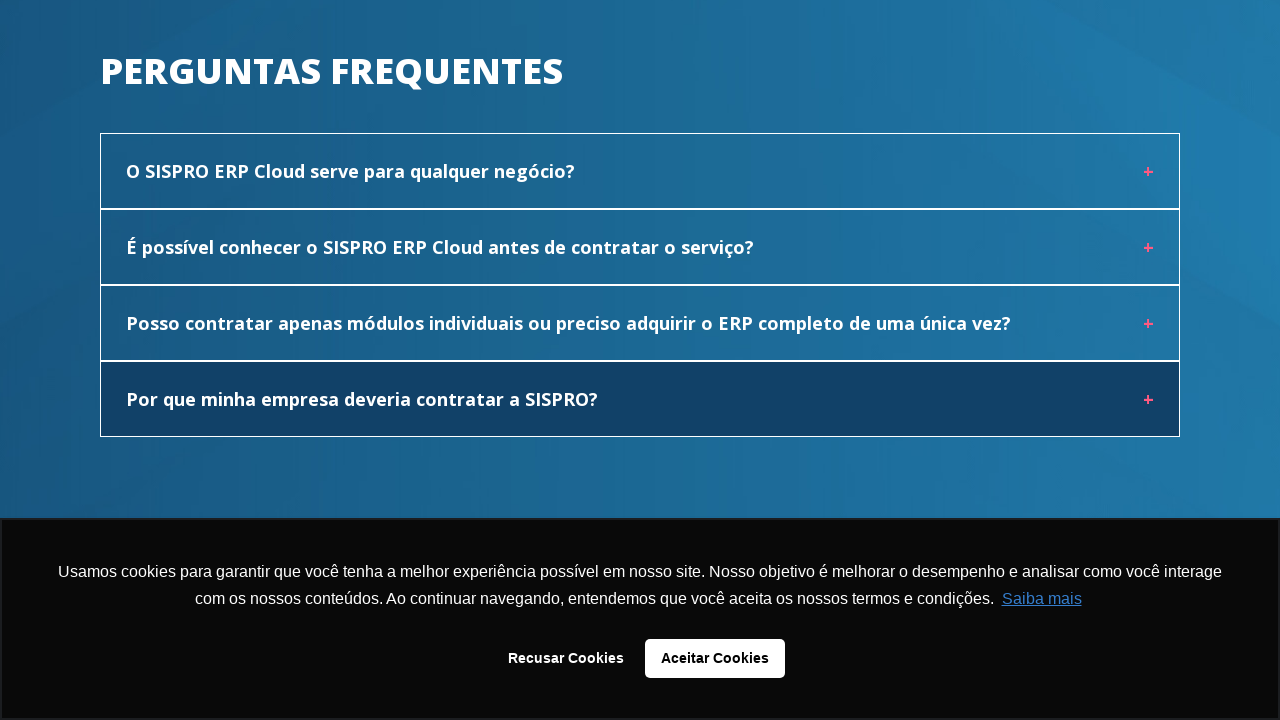

Navigated to sispro.com.br homepage
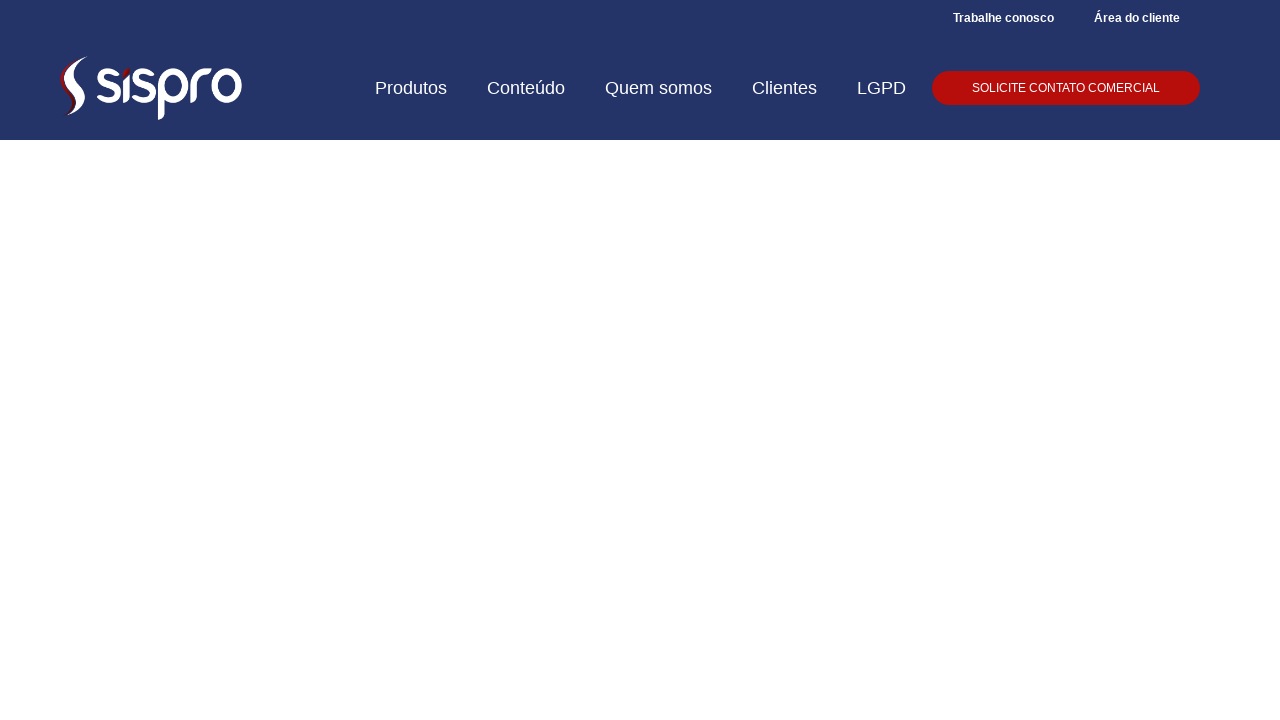

Located commercial contact link
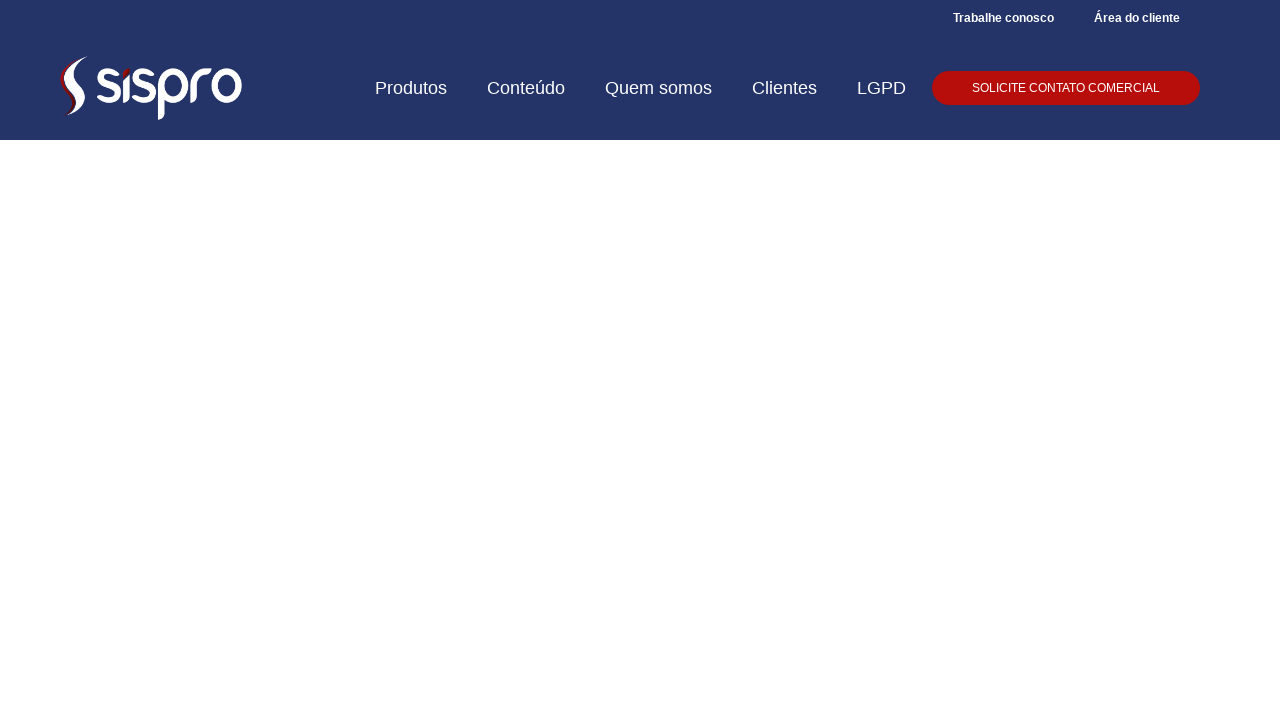

Clicked on 'Solicite contato comercial' link at (1066, 88) on internal:text="Solicite contato comercial"i
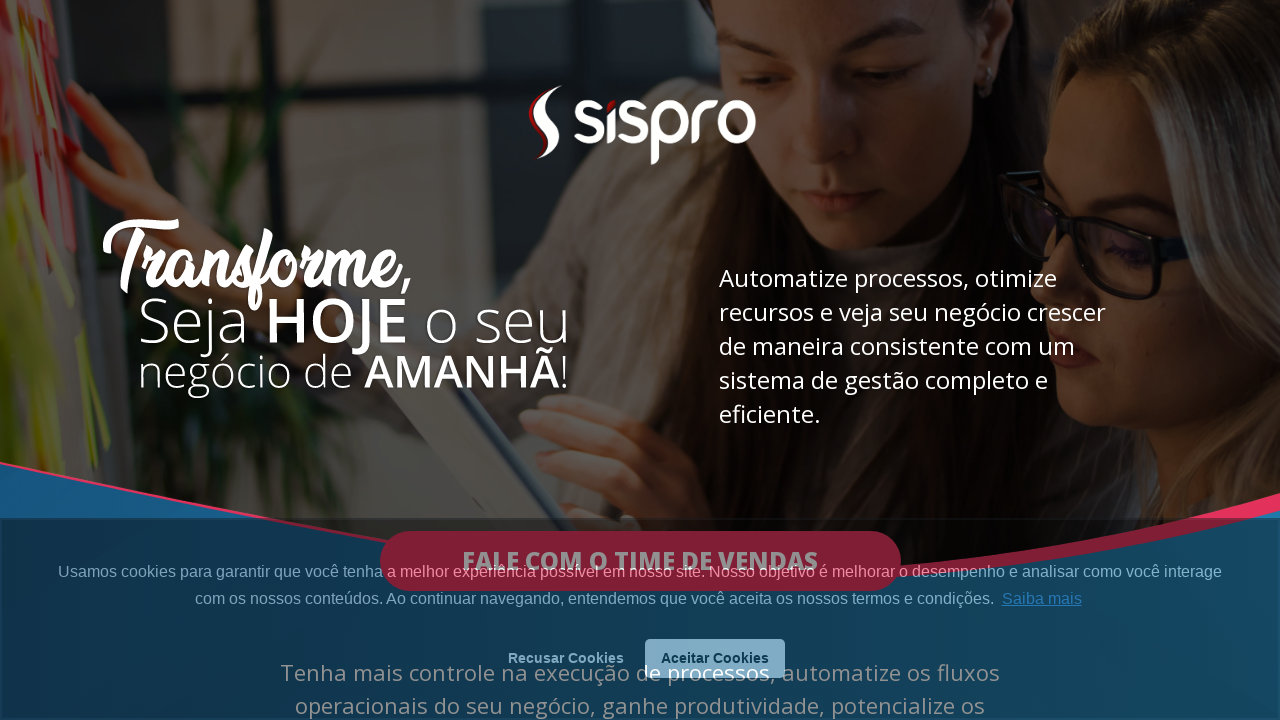

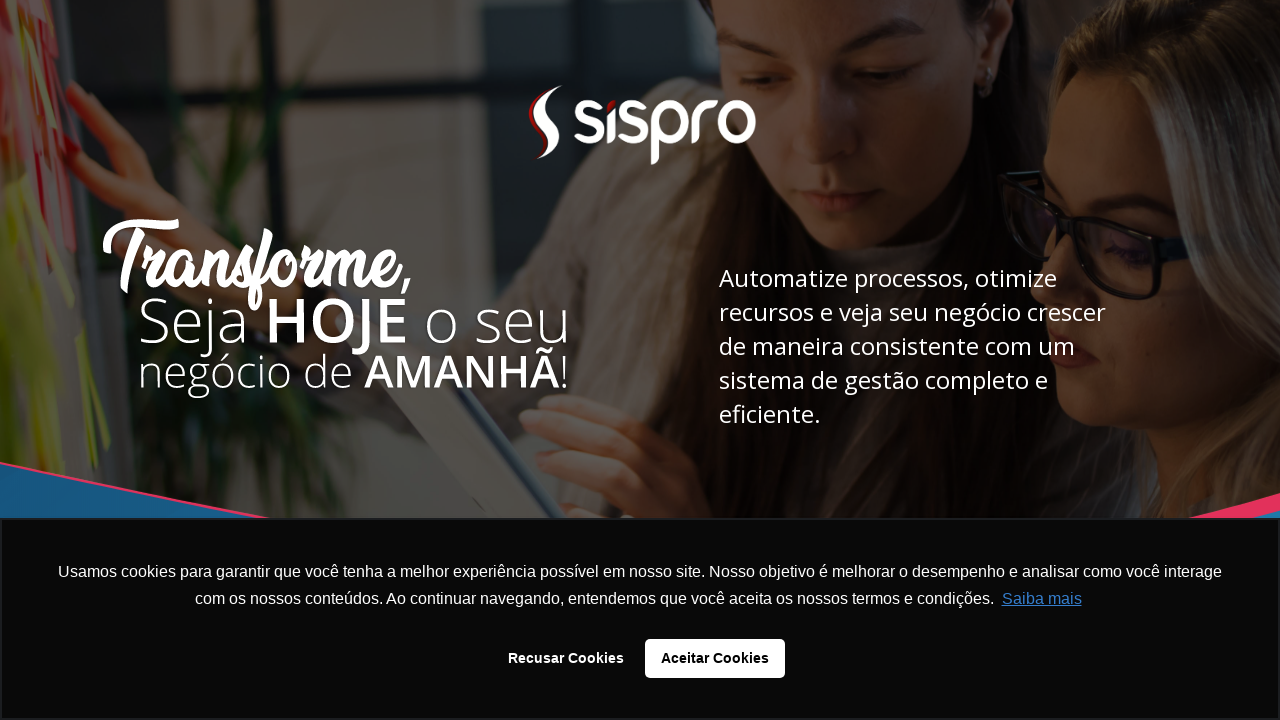